Tests pagination functionality on a web table by scrolling to the pagination section, clicking through page numbers, and interacting with checkboxes in each page's table rows.

Starting URL: https://testautomationpractice.blogspot.com/

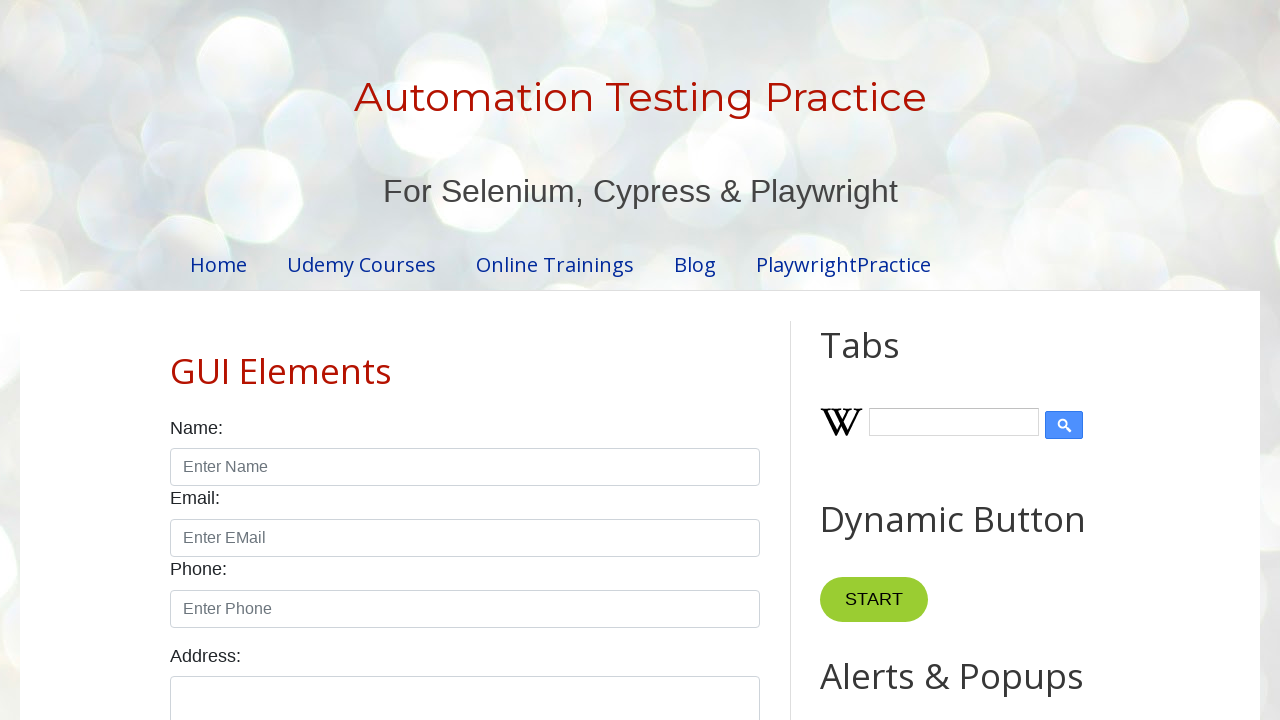

Scrolled down 1600 pixels to reach pagination section
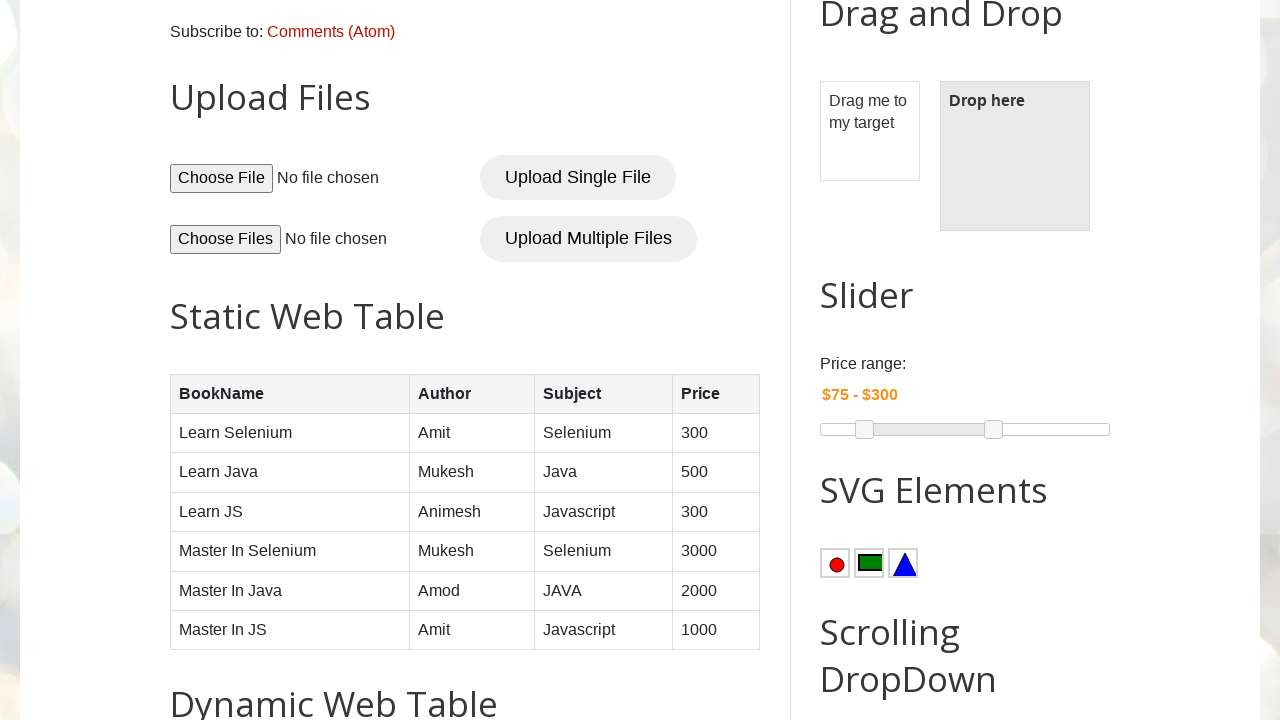

Pagination element loaded and visible
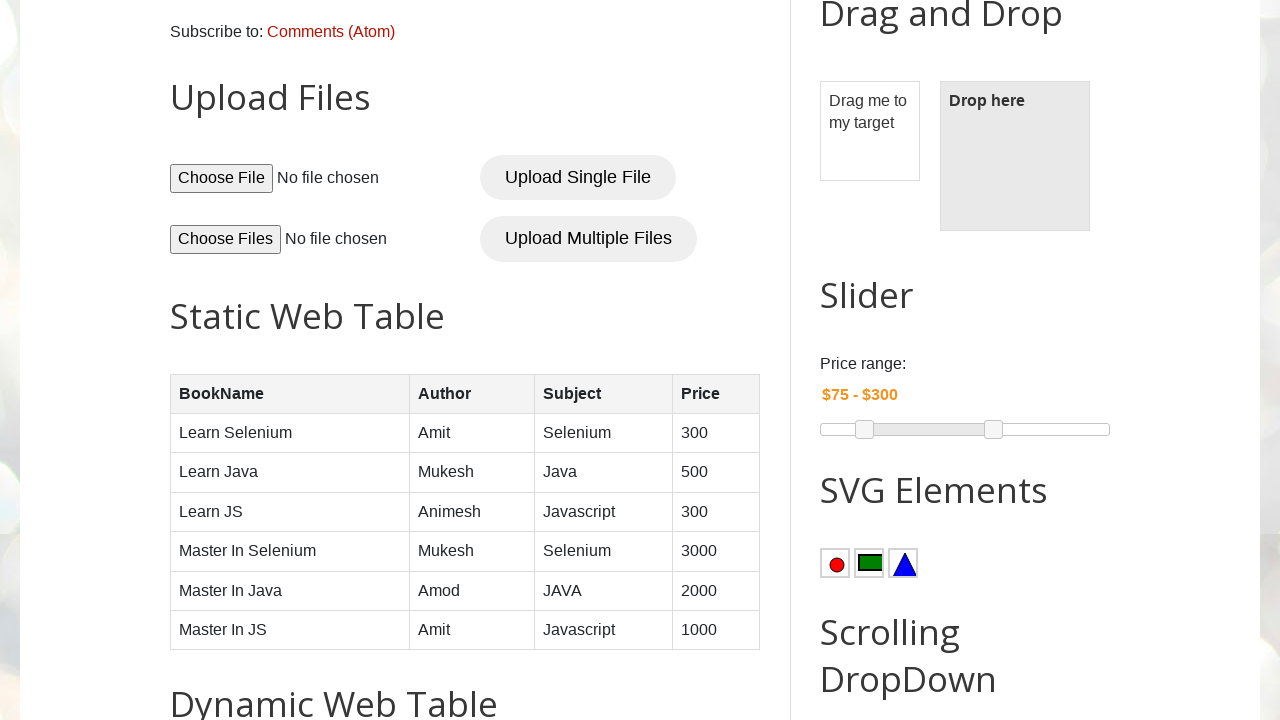

Found 4 pagination page numbers
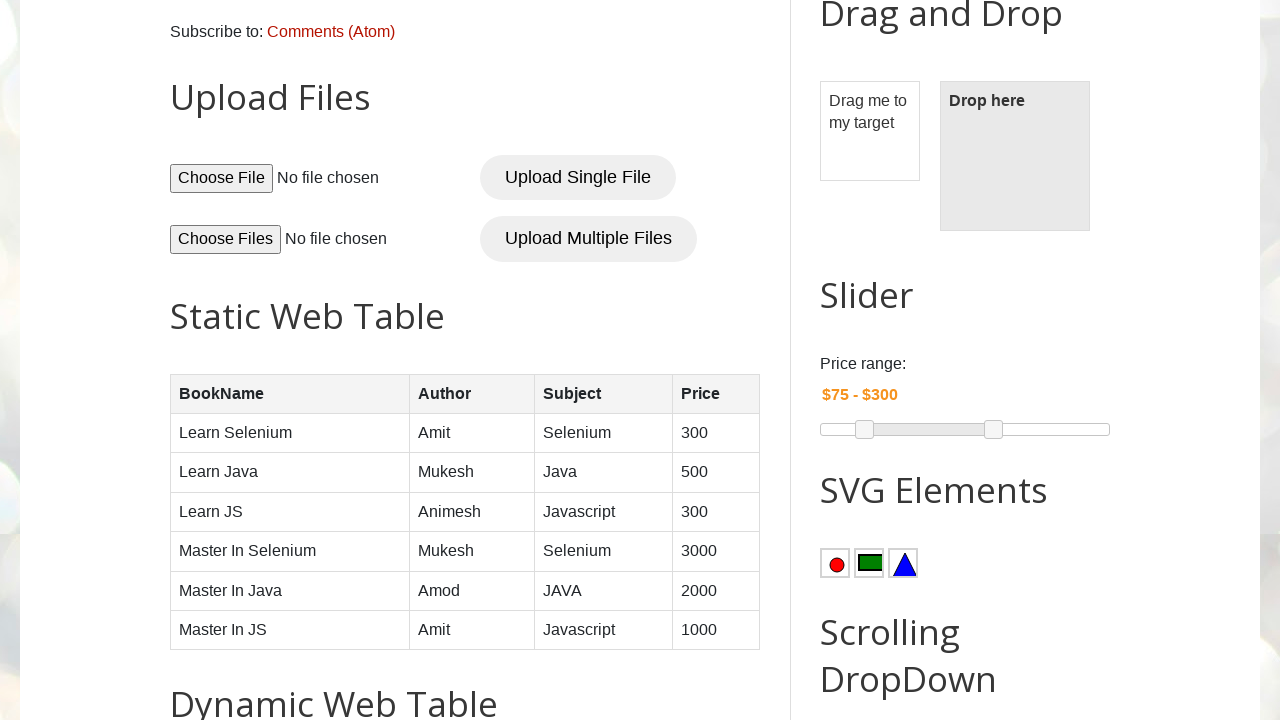

Page number 1 is visible and ready to click
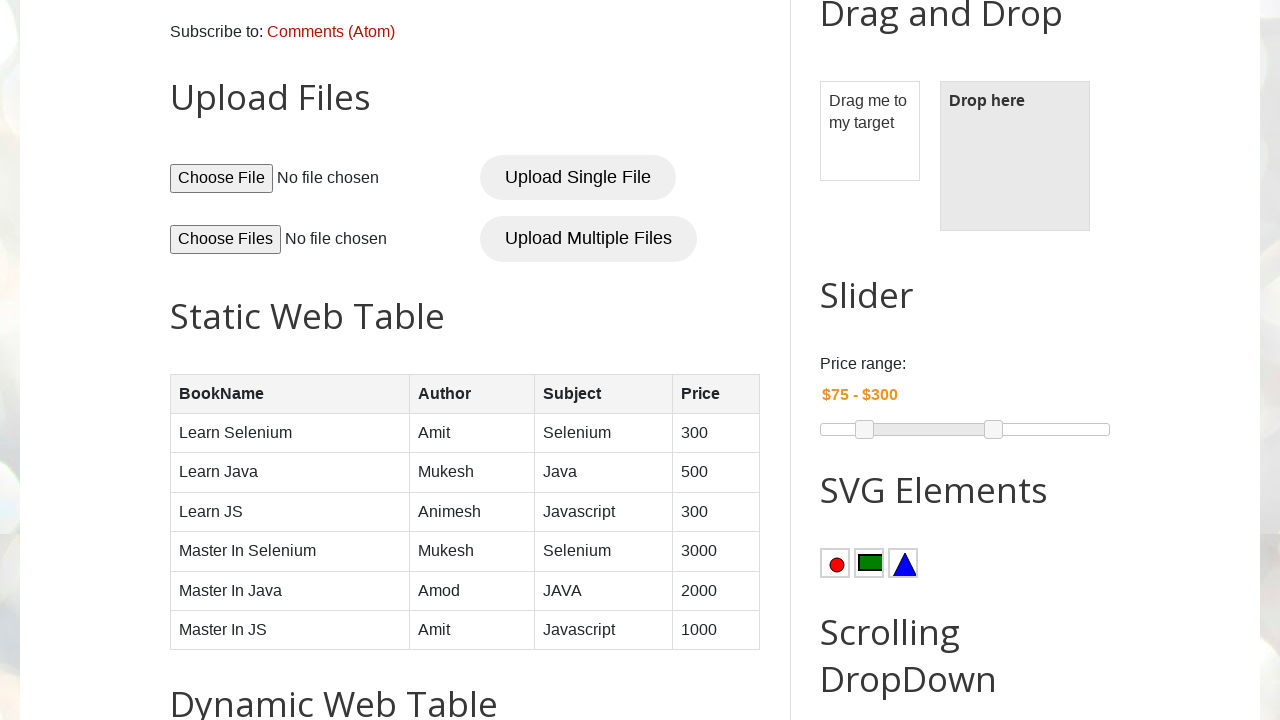

Clicked on page number 1 at (416, 361) on //*[@id='pagination']/li[1]
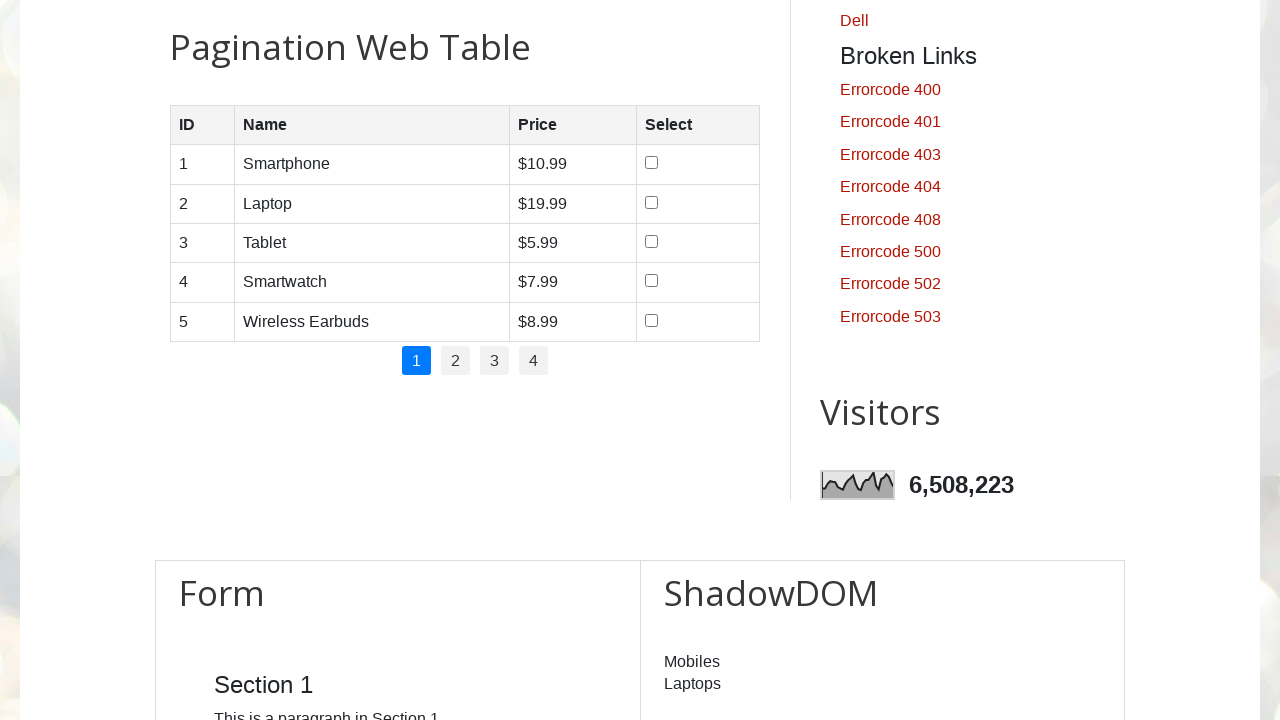

Table rows on page 1 loaded
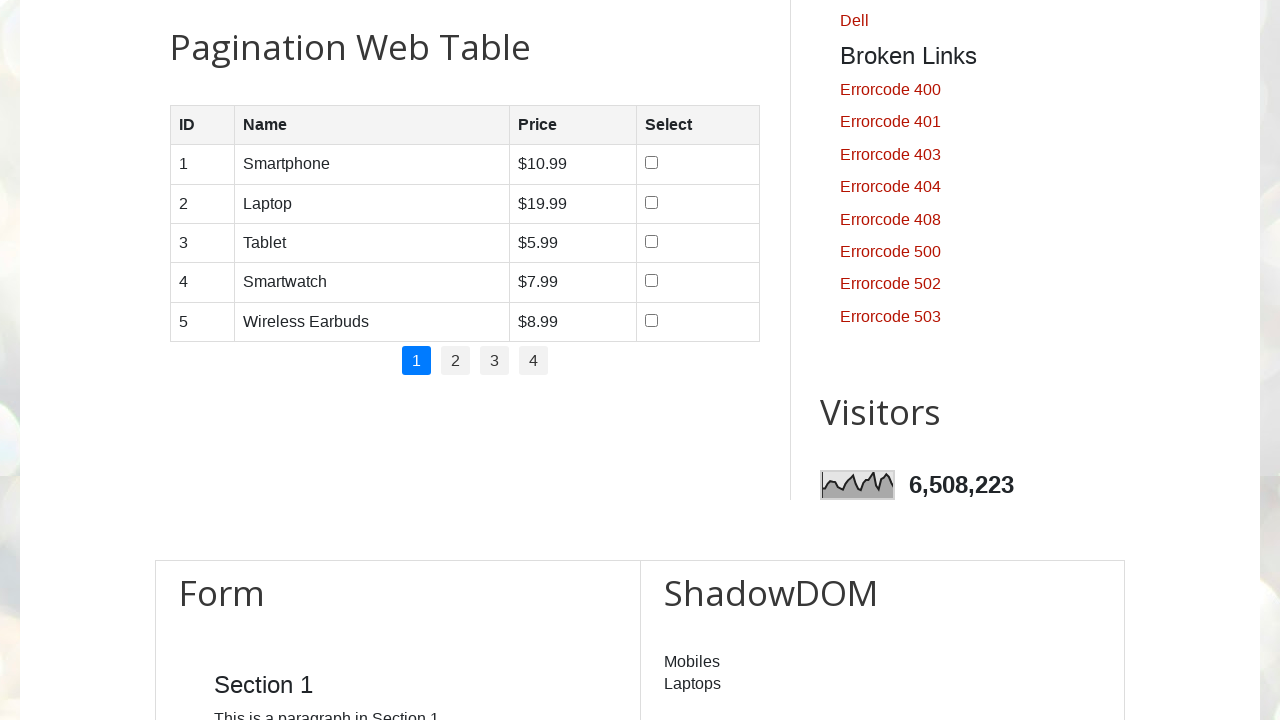

Found 5 rows on page 1
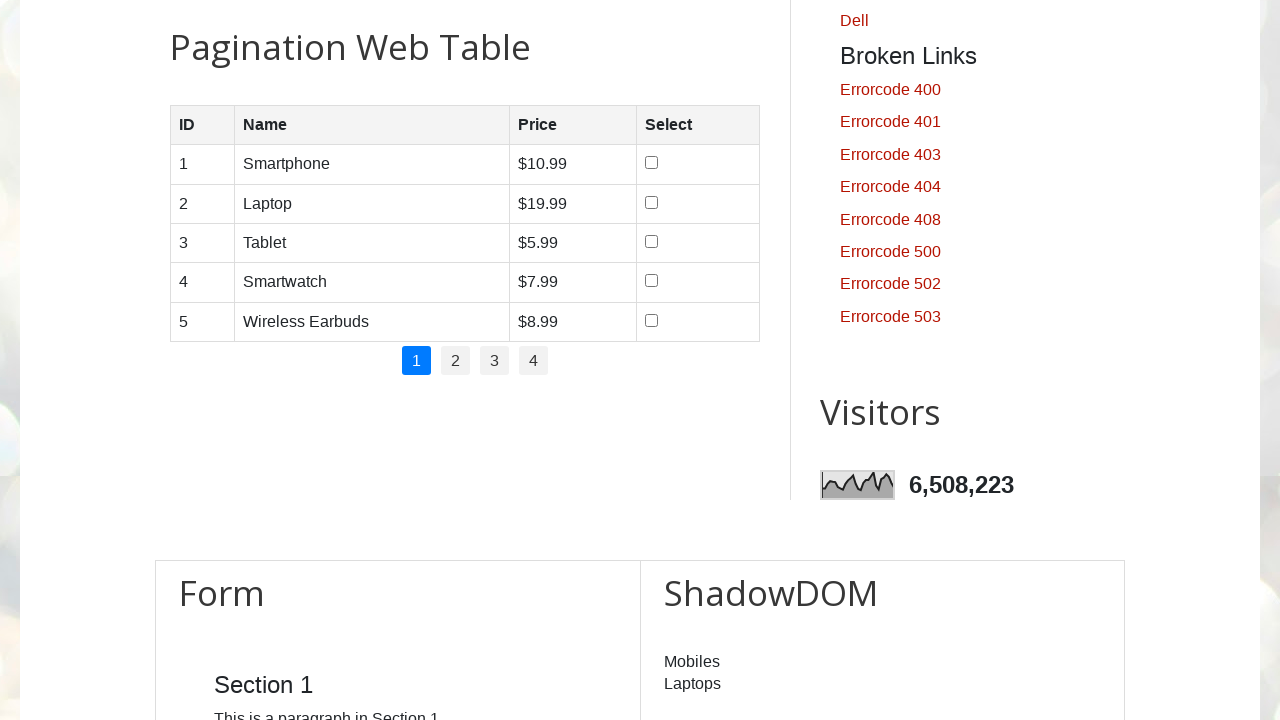

Clicked checkbox in row 1 on page 1 at (651, 163) on //*[@id='productTable']/tbody/tr[1]/td[4]/input
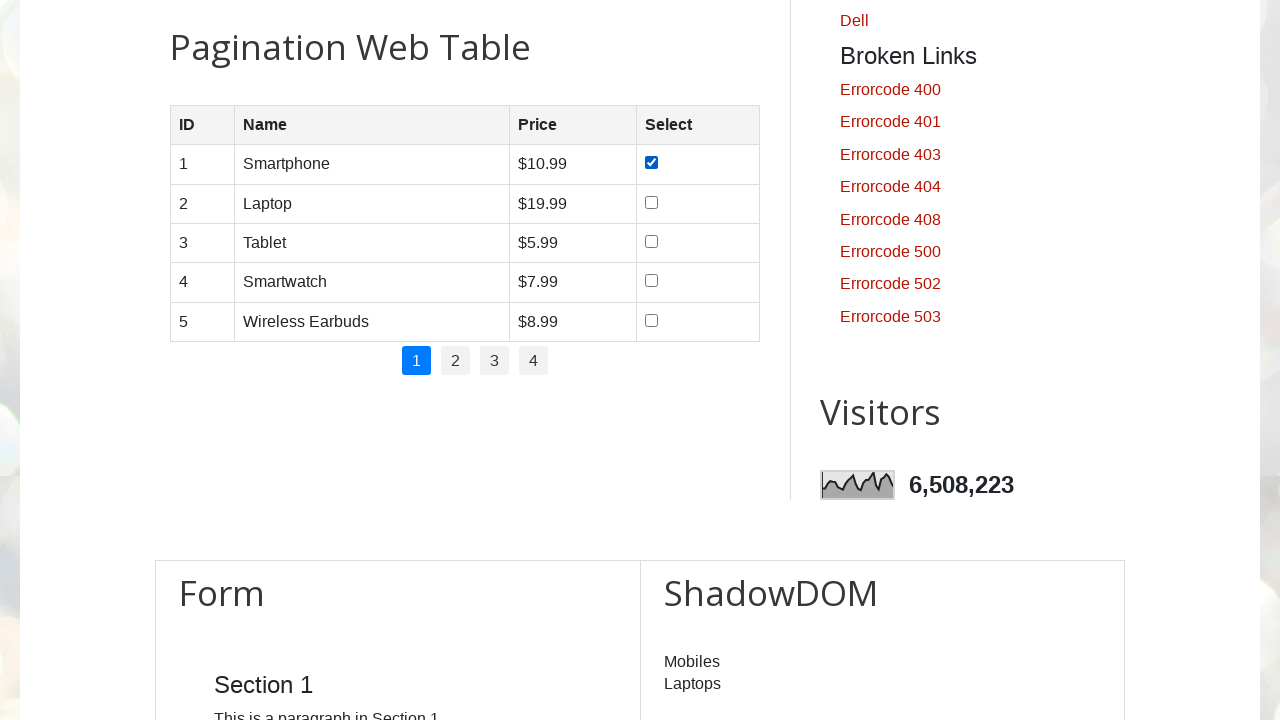

Clicked checkbox in row 2 on page 1 at (651, 202) on //*[@id='productTable']/tbody/tr[2]/td[4]/input
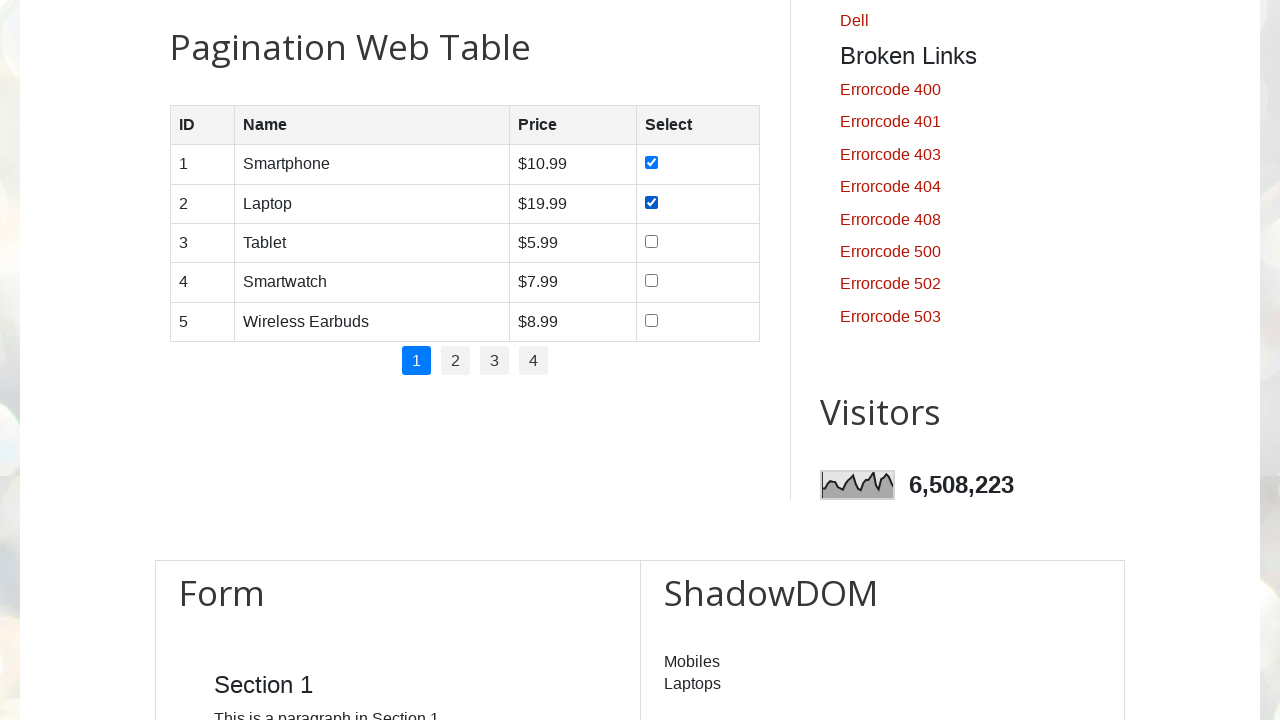

Clicked checkbox in row 3 on page 1 at (651, 241) on //*[@id='productTable']/tbody/tr[3]/td[4]/input
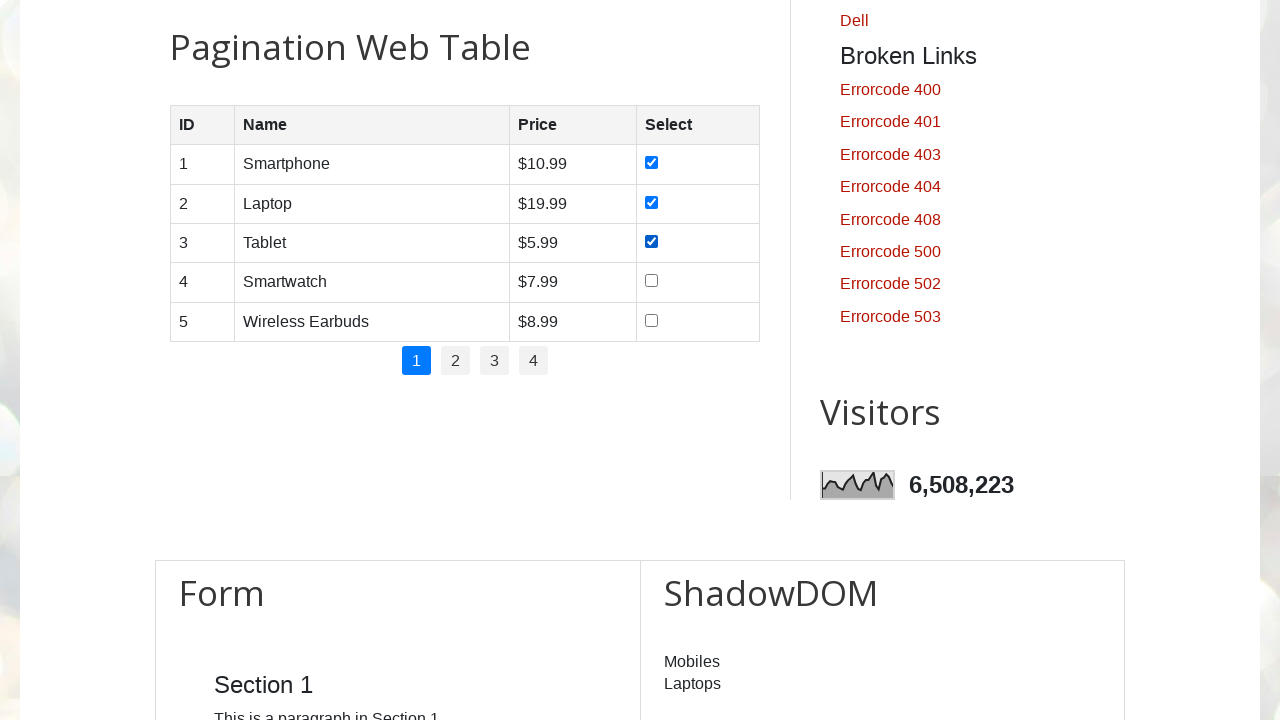

Clicked checkbox in row 4 on page 1 at (651, 281) on //*[@id='productTable']/tbody/tr[4]/td[4]/input
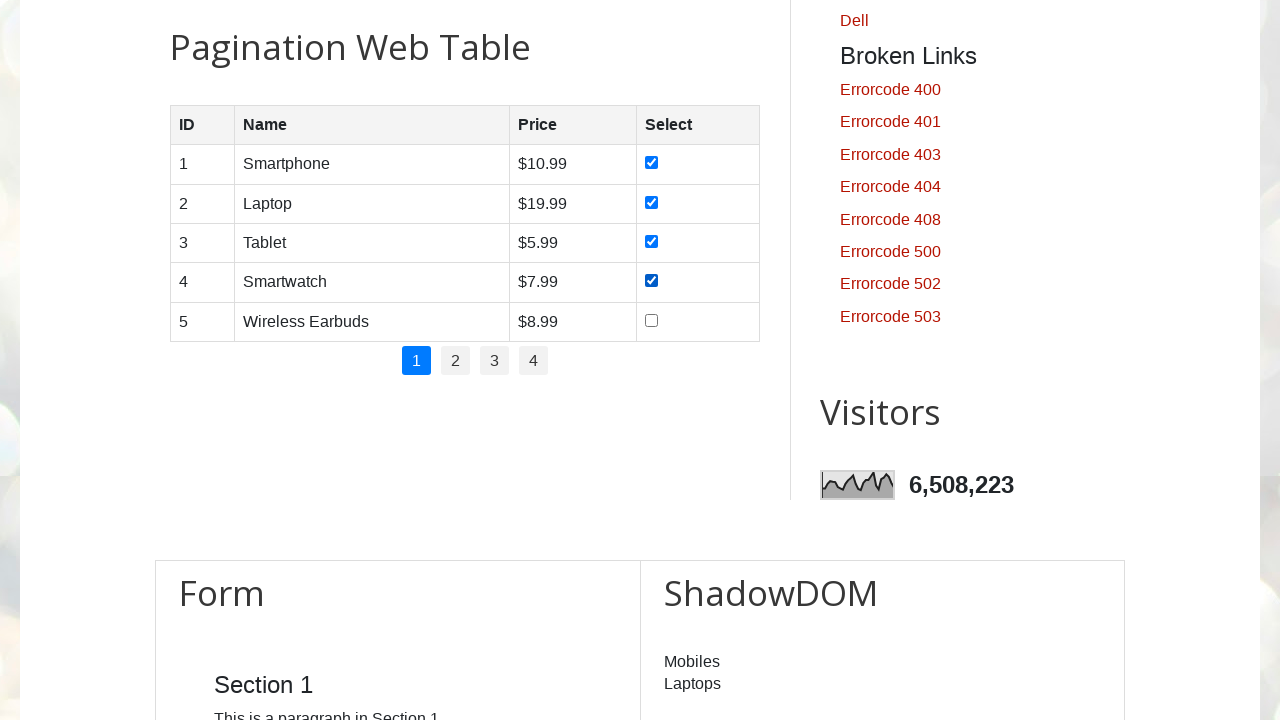

Clicked checkbox in row 5 on page 1 at (651, 320) on //*[@id='productTable']/tbody/tr[5]/td[4]/input
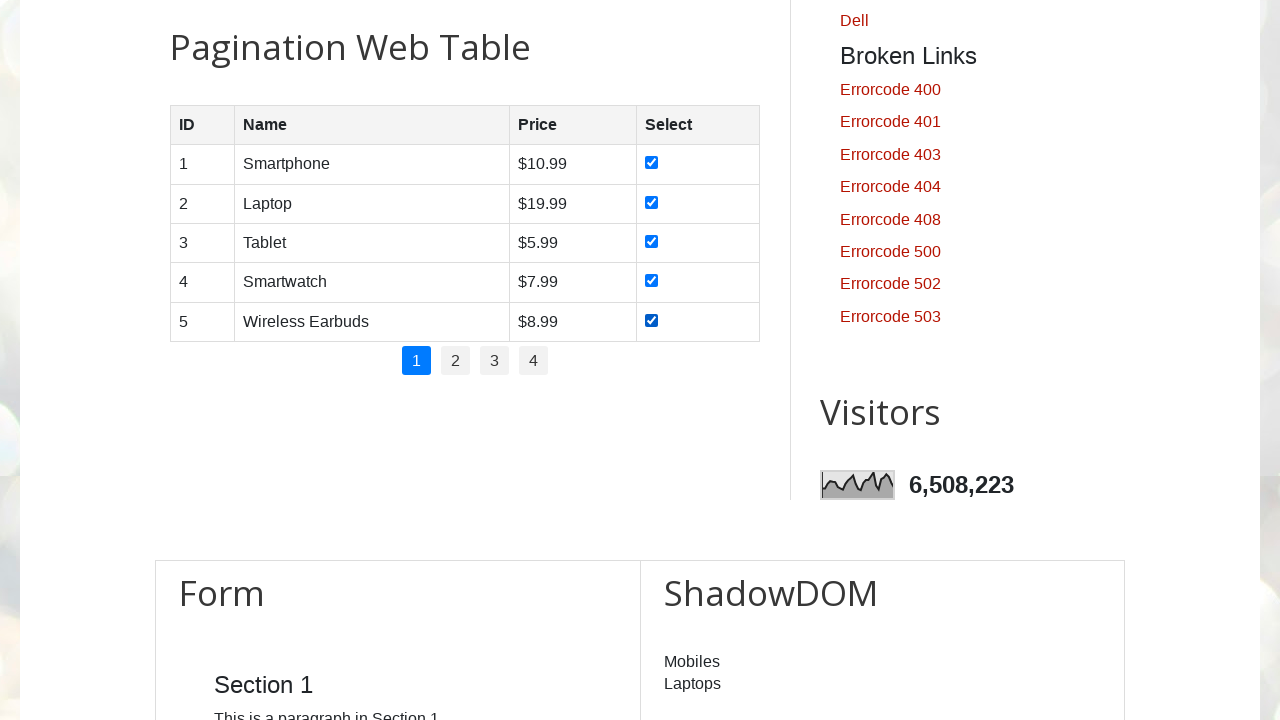

Page number 2 is visible and ready to click
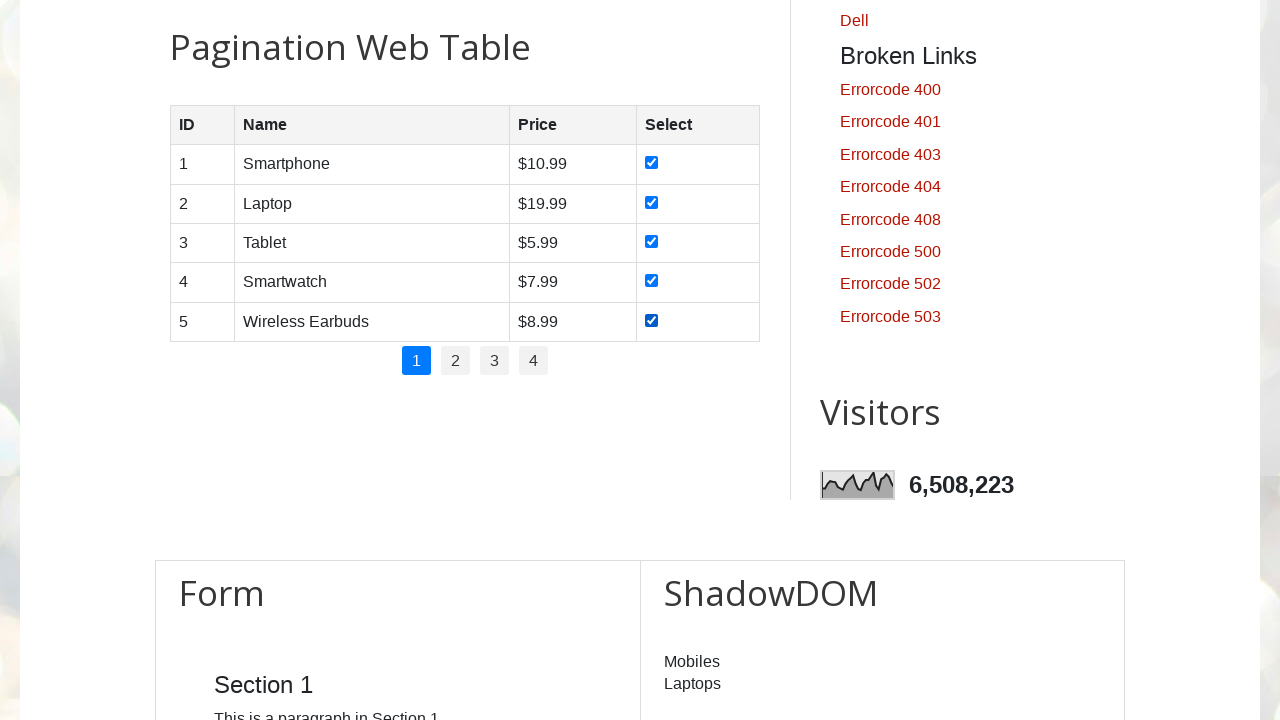

Clicked on page number 2 at (456, 361) on //*[@id='pagination']/li[2]
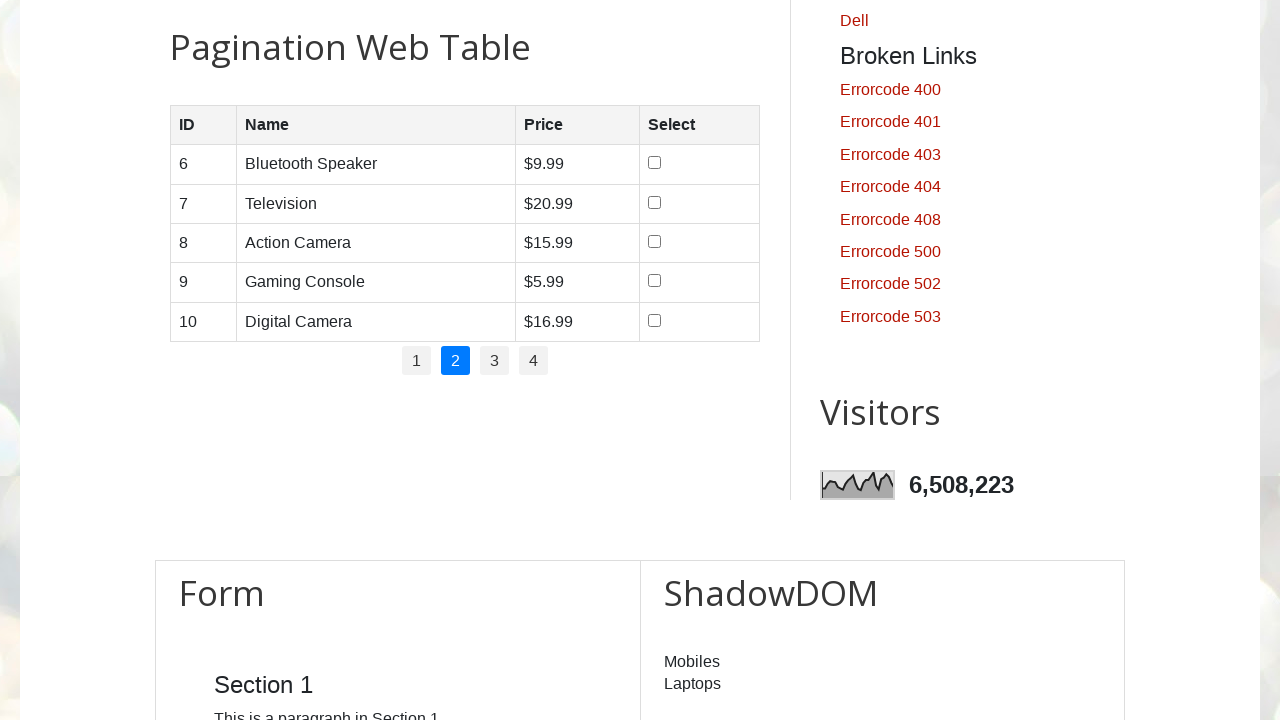

Table rows on page 2 loaded
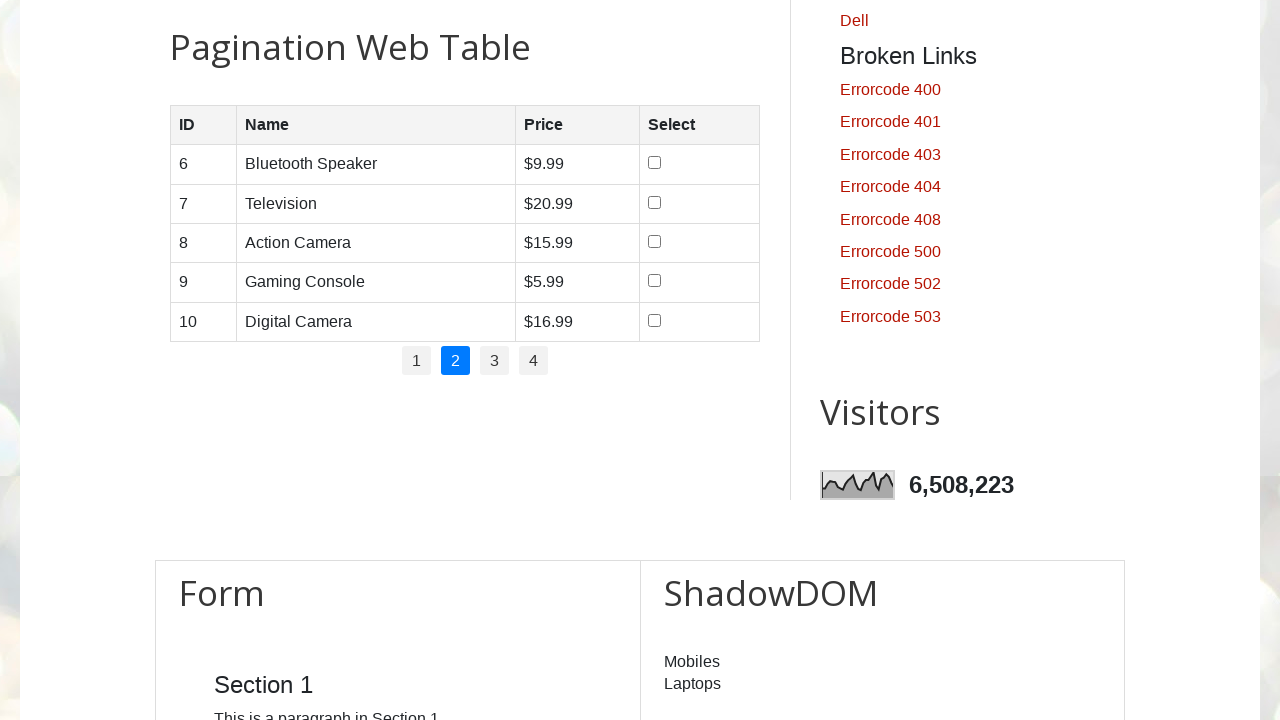

Found 5 rows on page 2
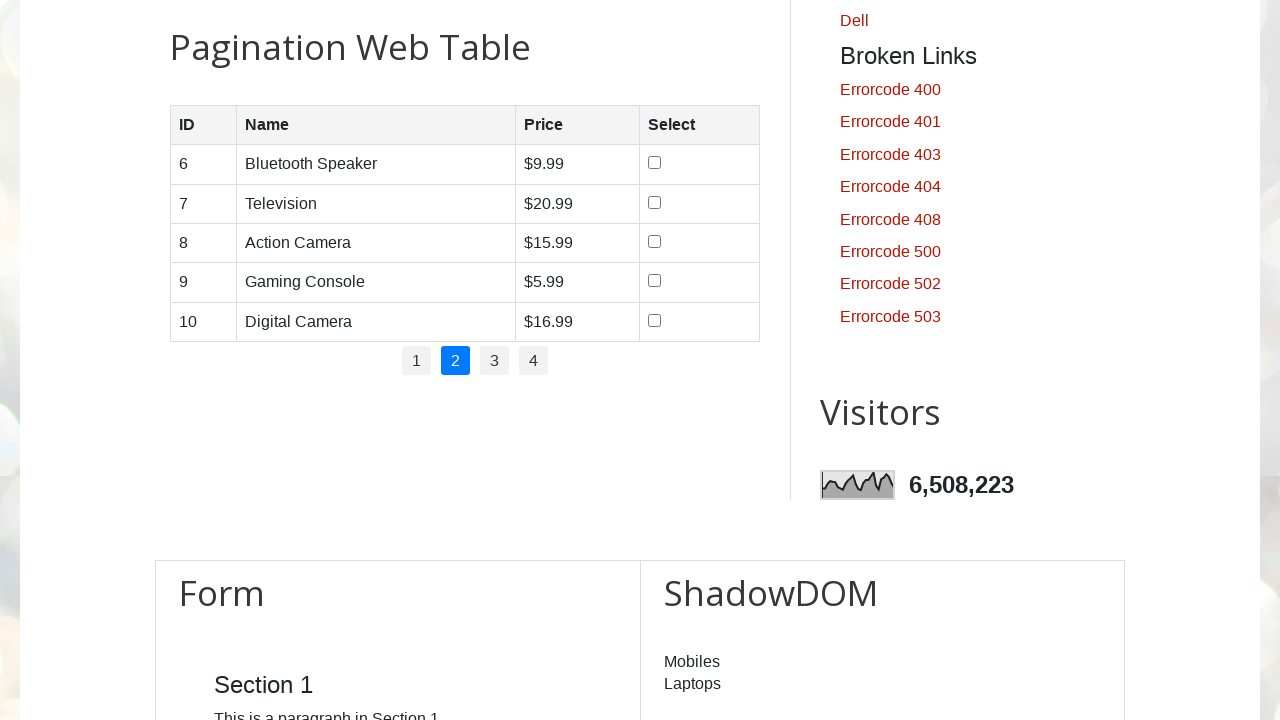

Clicked checkbox in row 1 on page 2 at (654, 163) on //*[@id='productTable']/tbody/tr[1]/td[4]/input
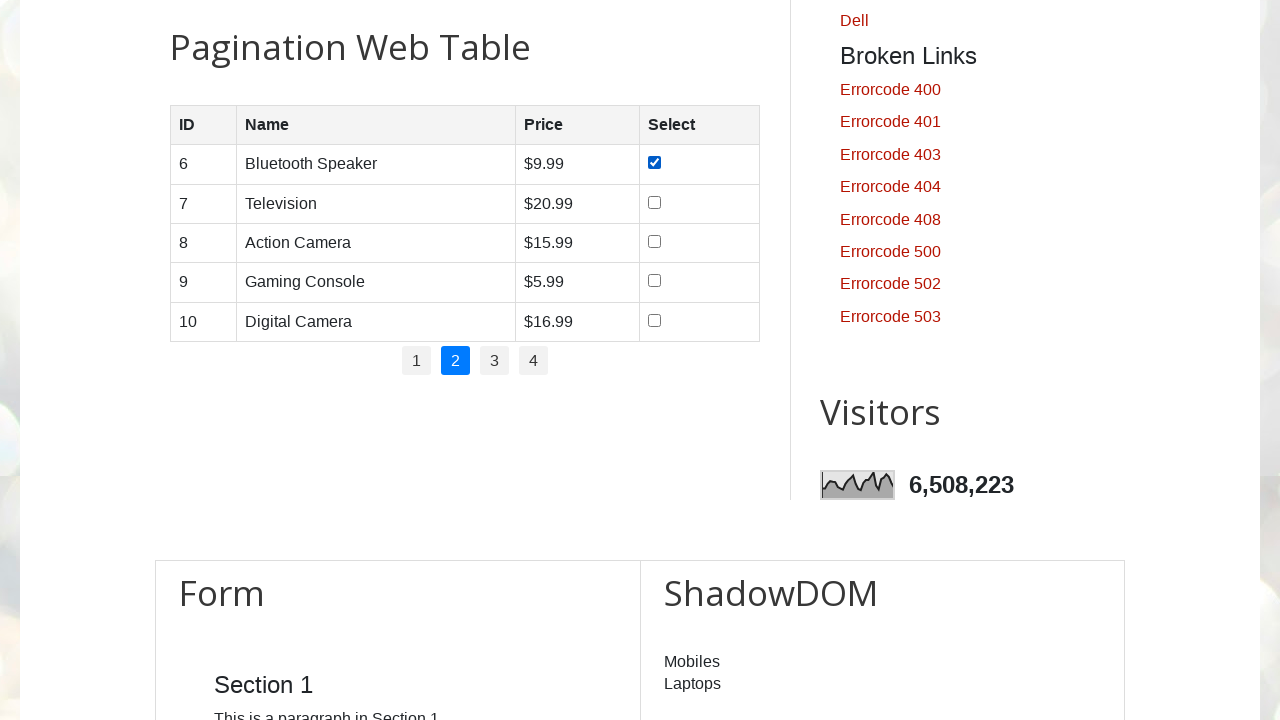

Clicked checkbox in row 2 on page 2 at (654, 202) on //*[@id='productTable']/tbody/tr[2]/td[4]/input
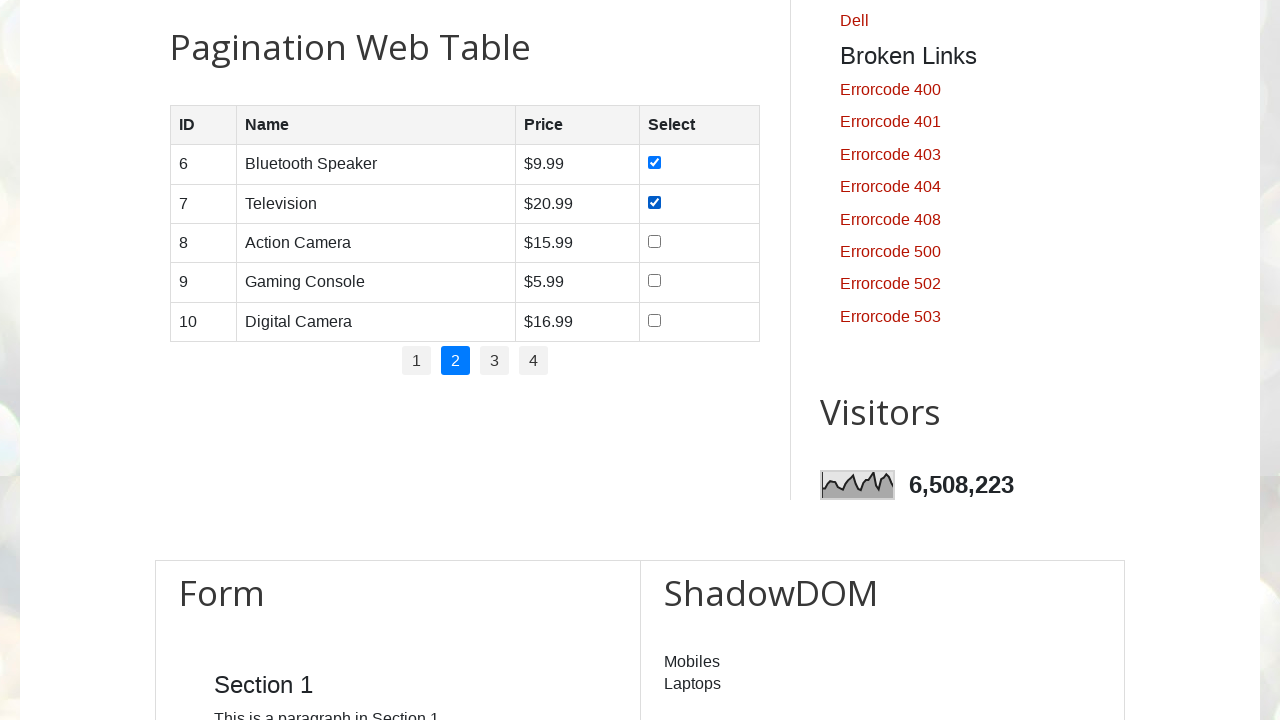

Clicked checkbox in row 3 on page 2 at (654, 241) on //*[@id='productTable']/tbody/tr[3]/td[4]/input
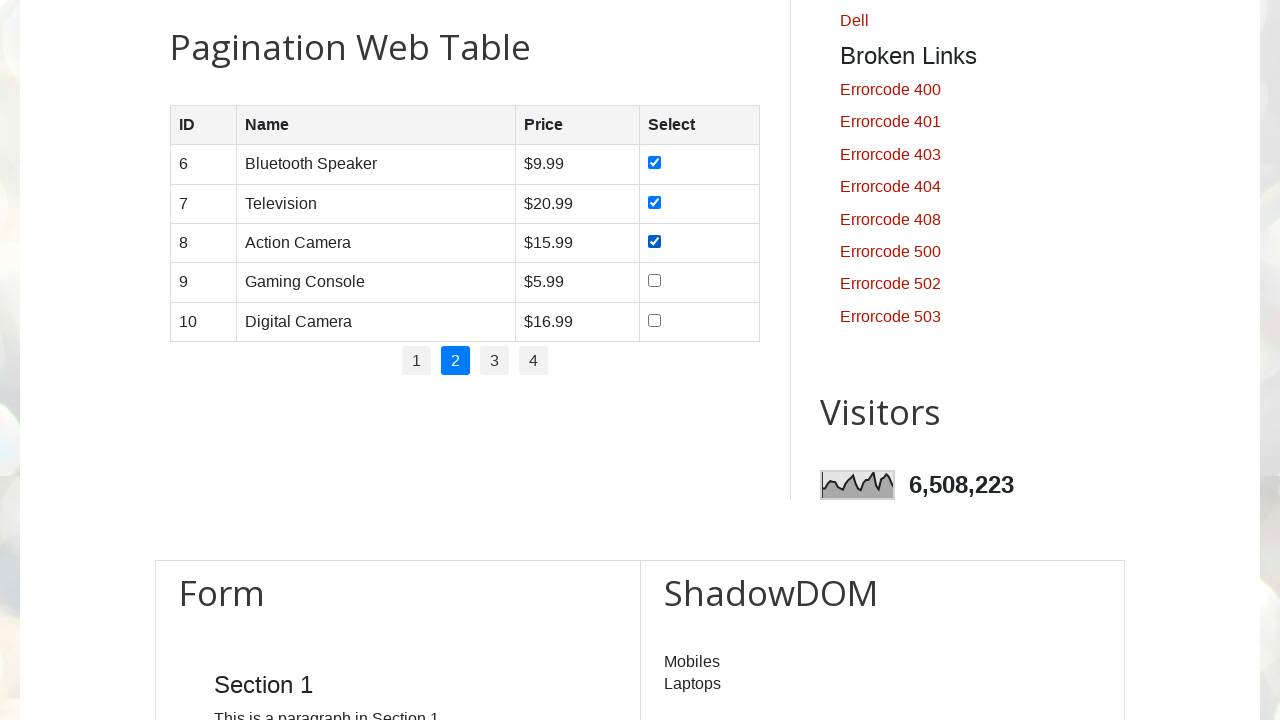

Clicked checkbox in row 4 on page 2 at (654, 281) on //*[@id='productTable']/tbody/tr[4]/td[4]/input
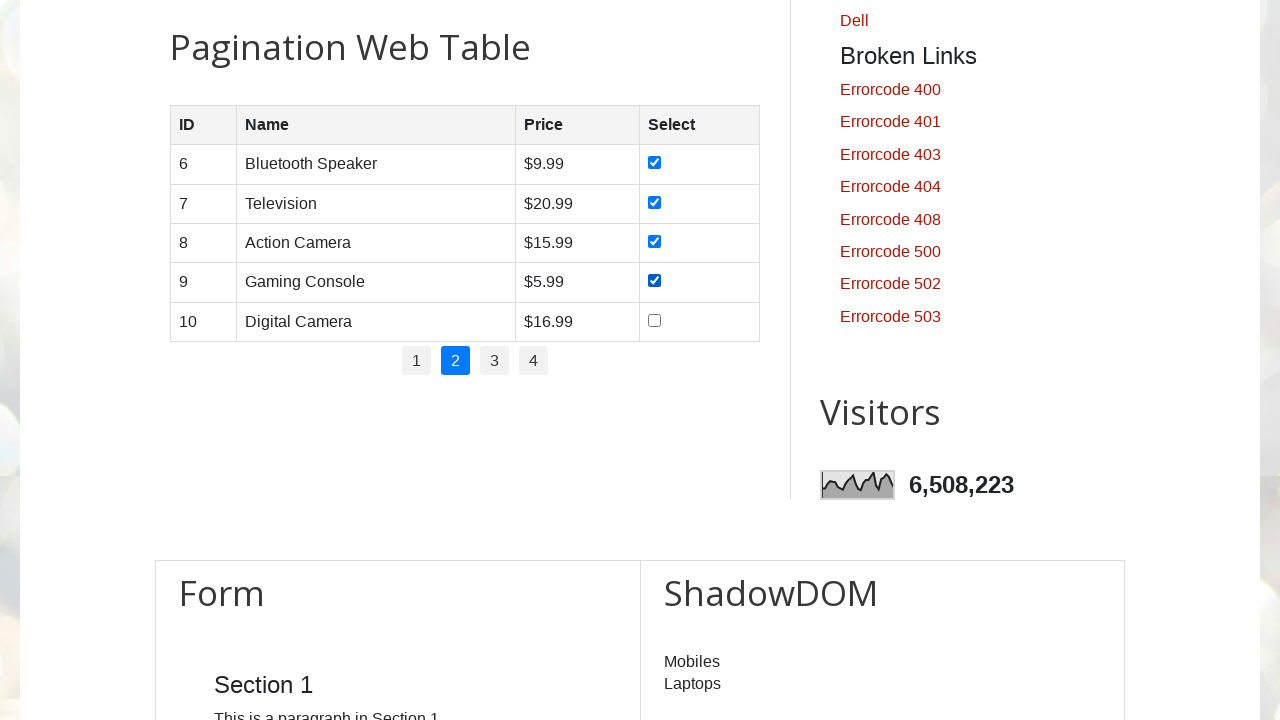

Clicked checkbox in row 5 on page 2 at (654, 320) on //*[@id='productTable']/tbody/tr[5]/td[4]/input
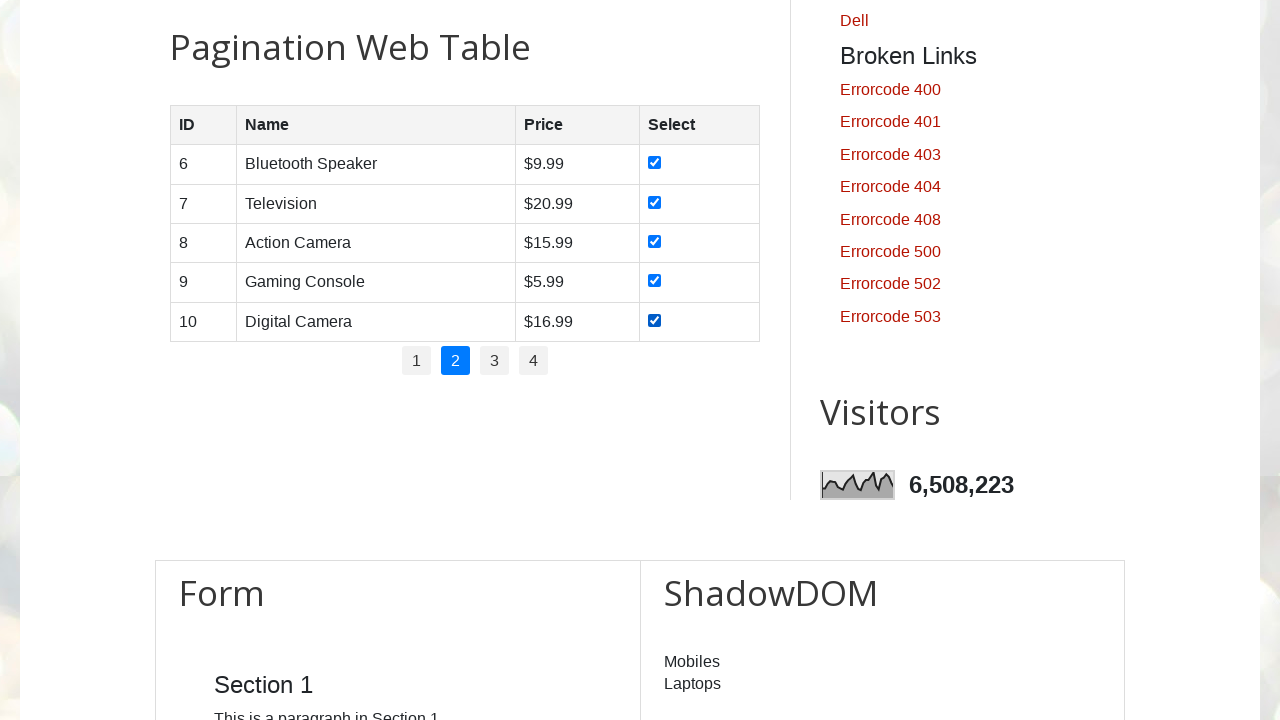

Page number 3 is visible and ready to click
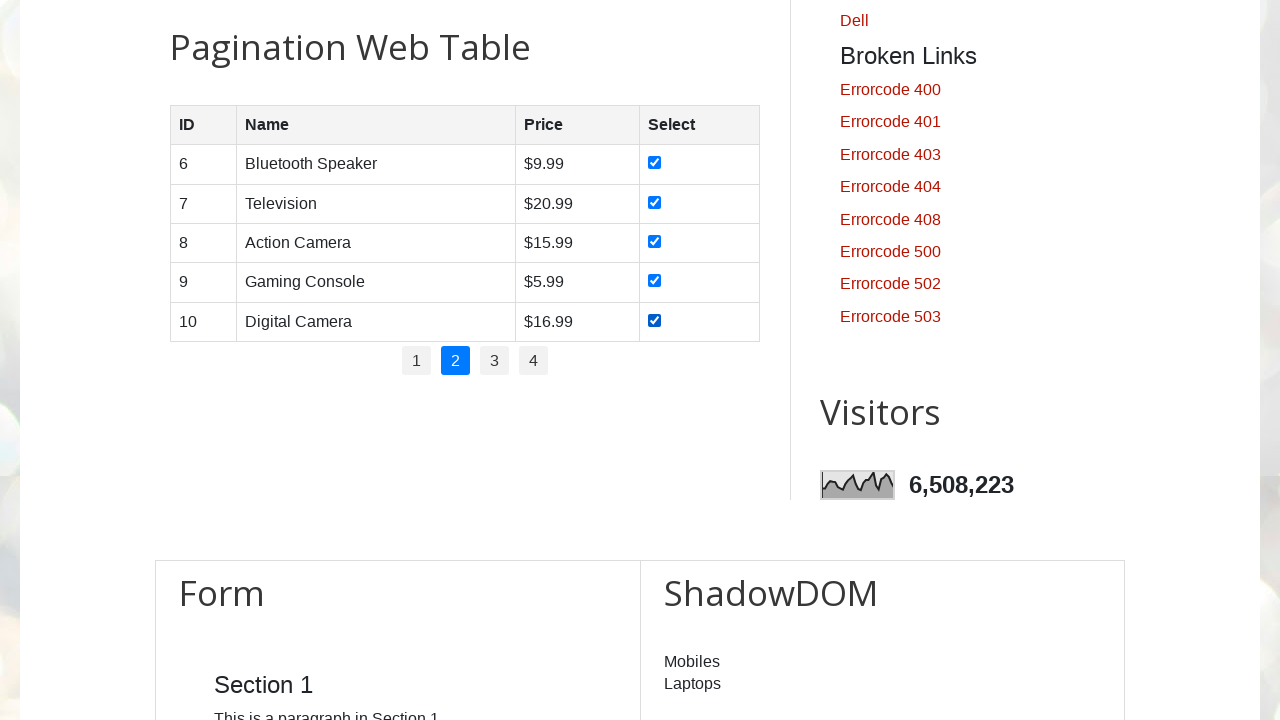

Clicked on page number 3 at (494, 361) on //*[@id='pagination']/li[3]
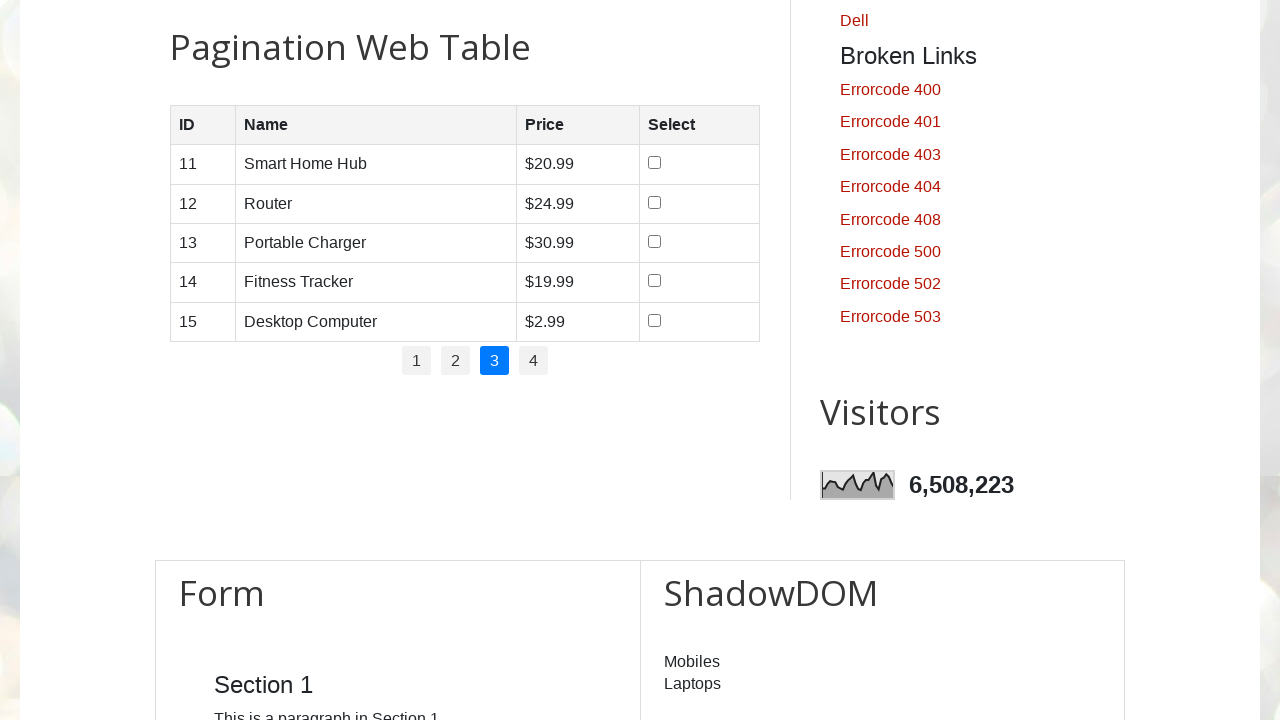

Table rows on page 3 loaded
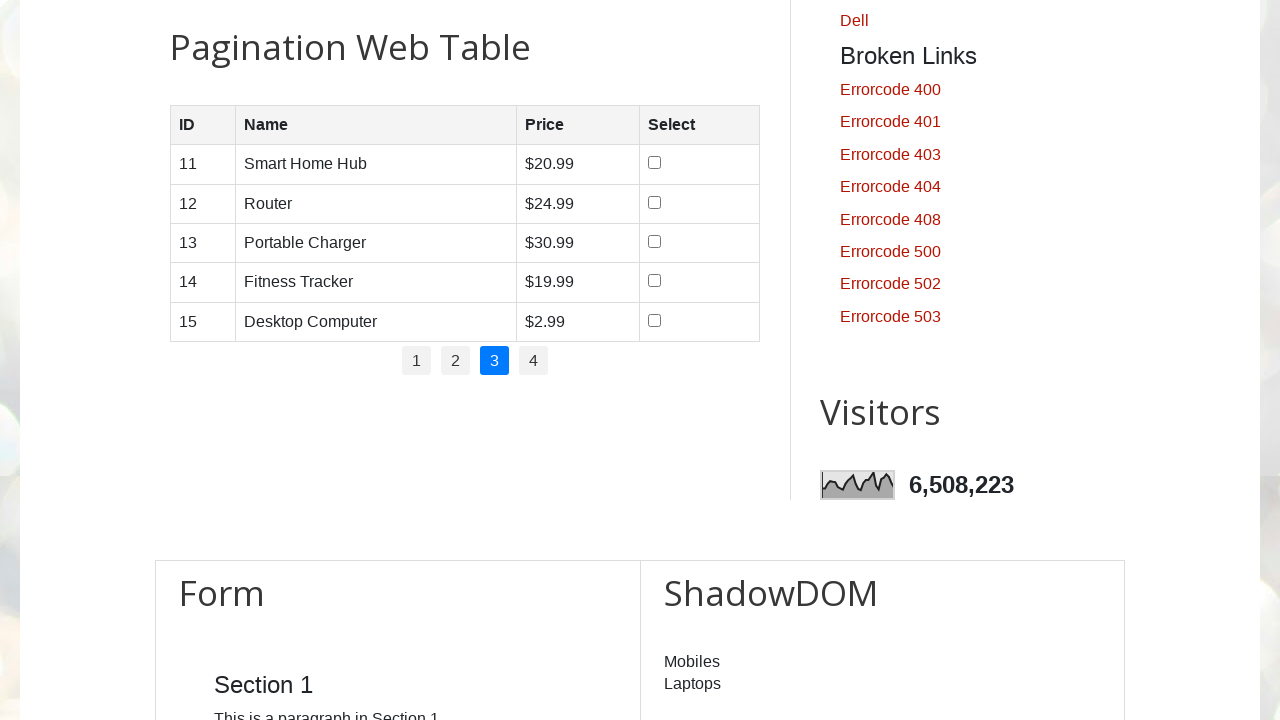

Found 5 rows on page 3
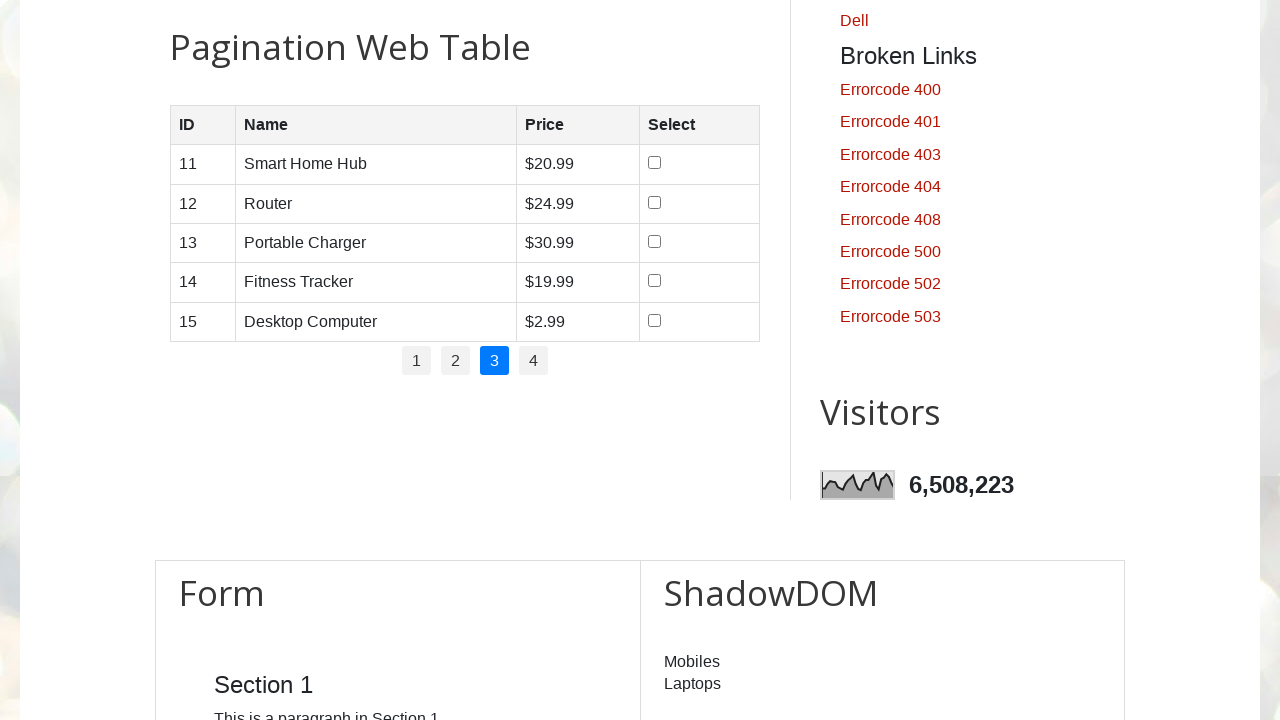

Clicked checkbox in row 1 on page 3 at (655, 163) on //*[@id='productTable']/tbody/tr[1]/td[4]/input
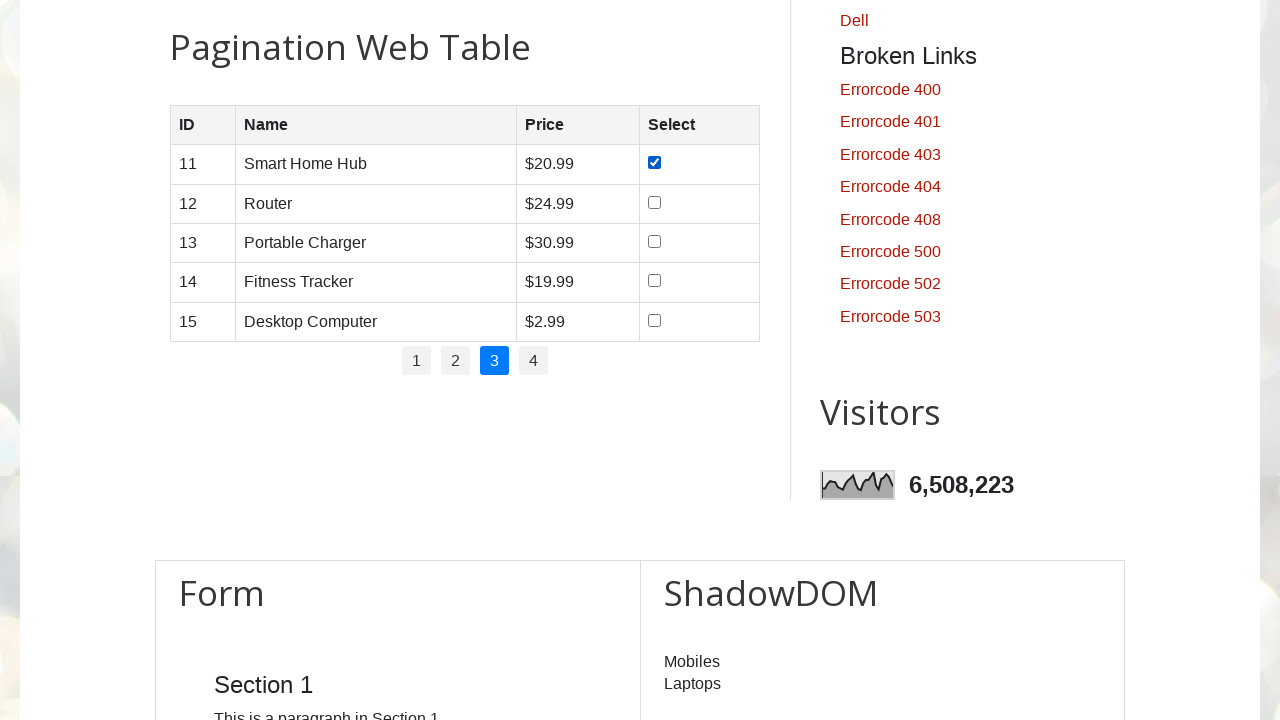

Clicked checkbox in row 2 on page 3 at (655, 202) on //*[@id='productTable']/tbody/tr[2]/td[4]/input
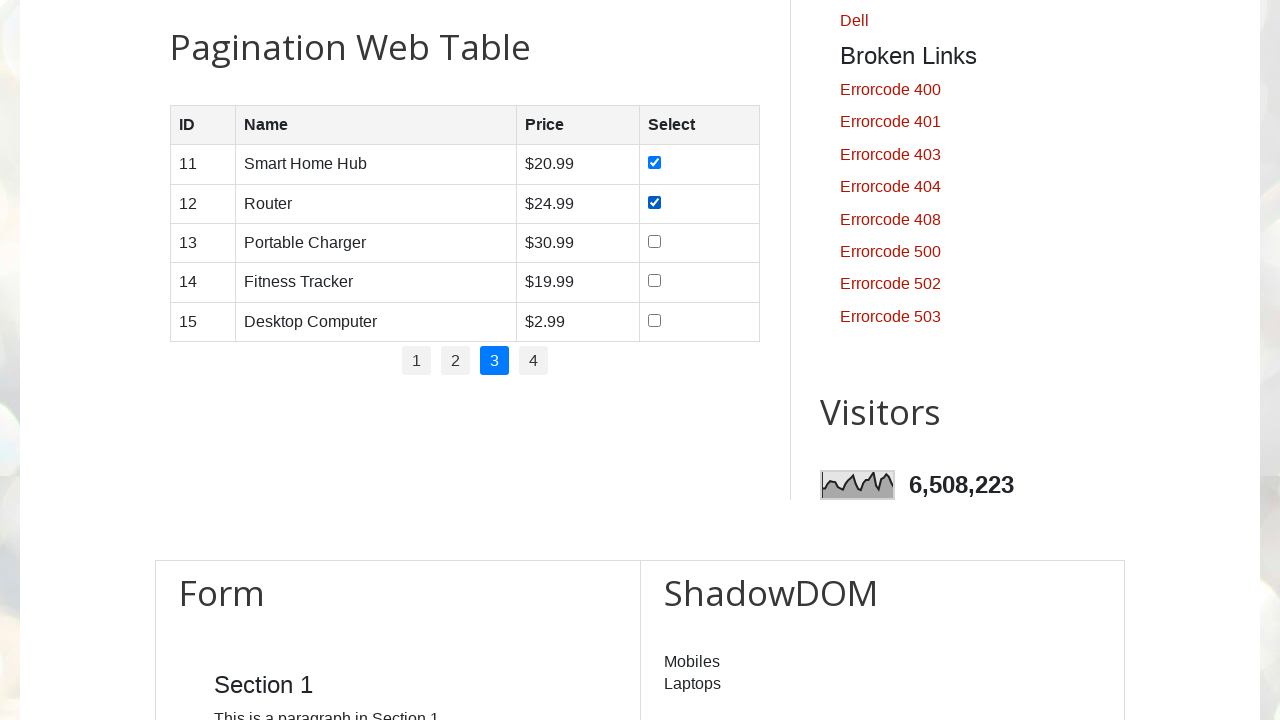

Clicked checkbox in row 3 on page 3 at (655, 241) on //*[@id='productTable']/tbody/tr[3]/td[4]/input
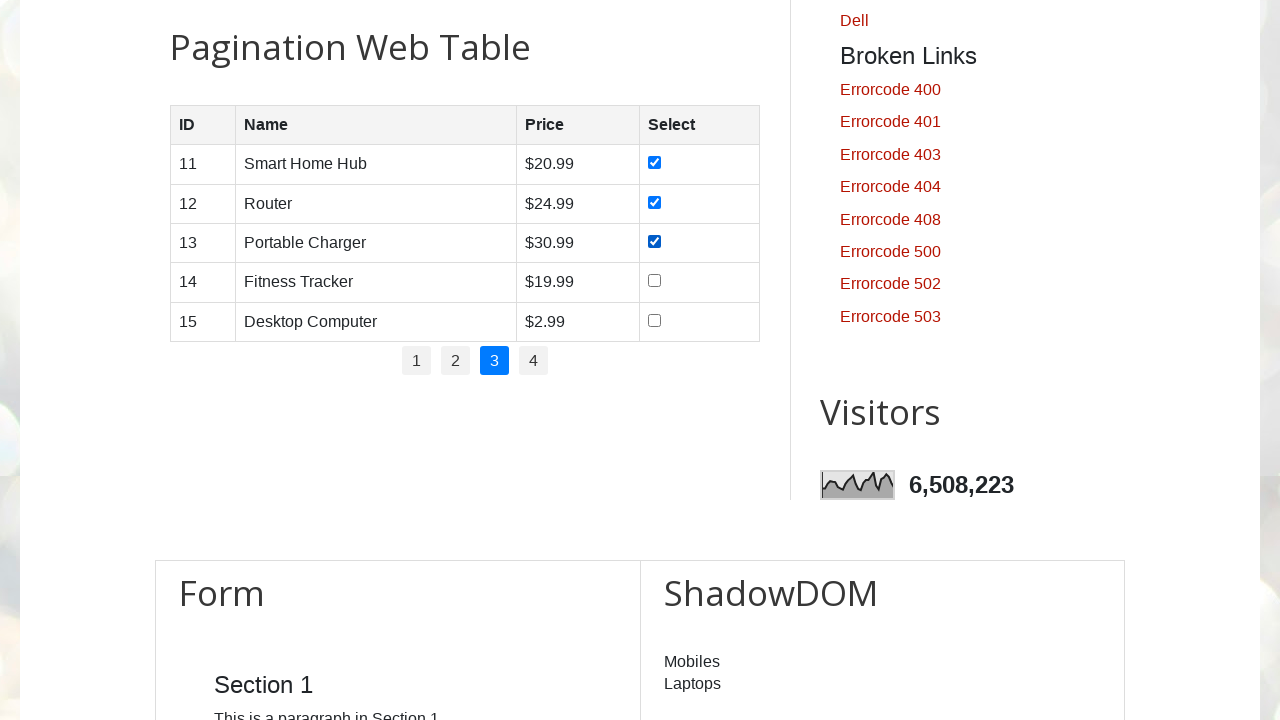

Clicked checkbox in row 4 on page 3 at (655, 281) on //*[@id='productTable']/tbody/tr[4]/td[4]/input
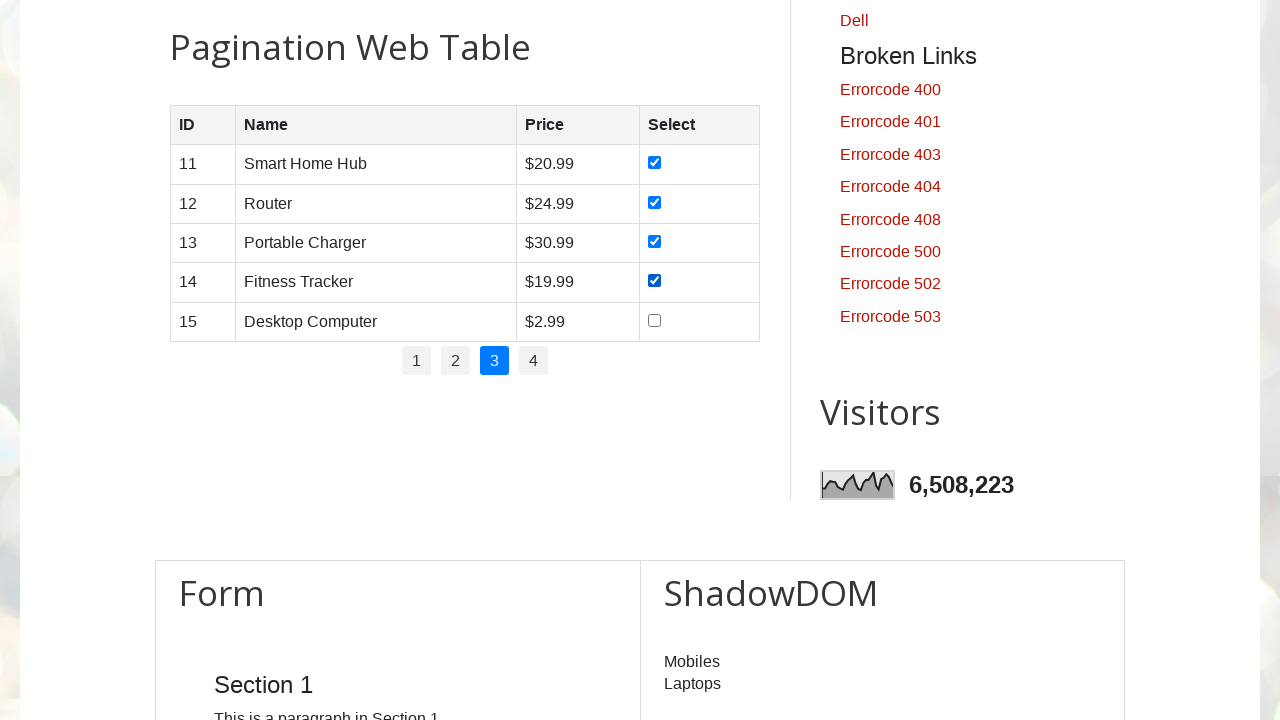

Clicked checkbox in row 5 on page 3 at (655, 320) on //*[@id='productTable']/tbody/tr[5]/td[4]/input
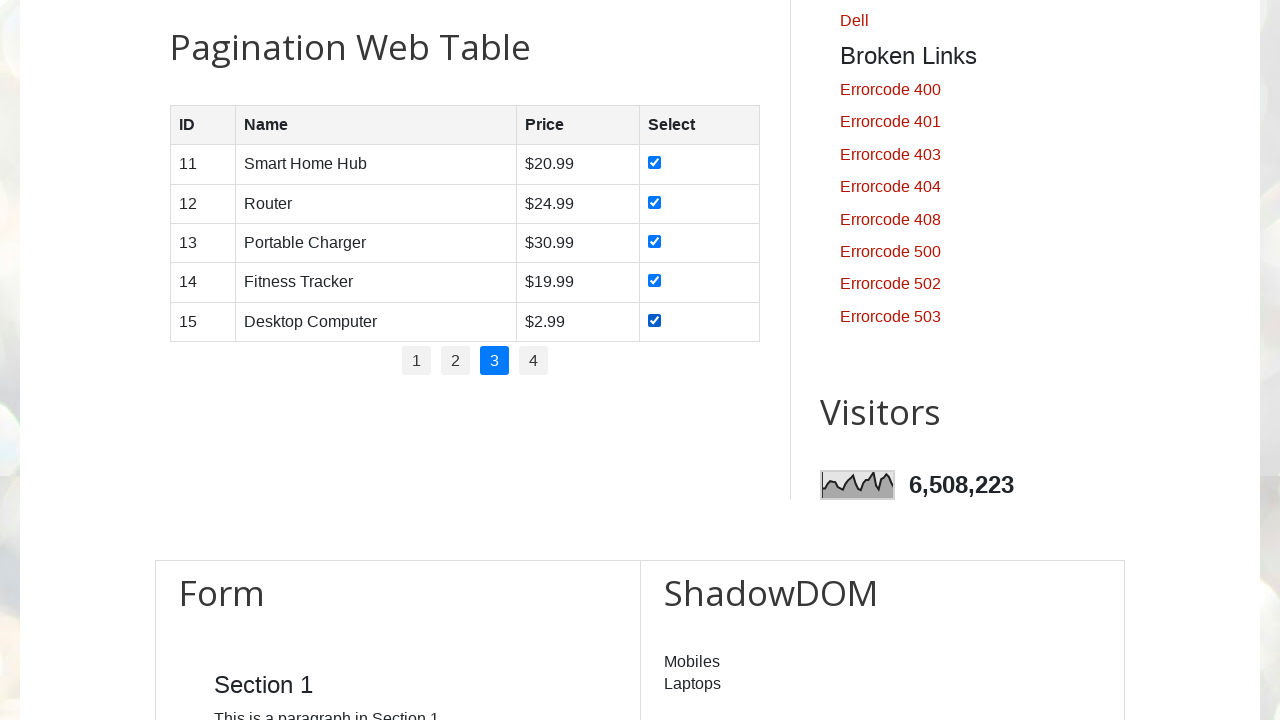

Page number 4 is visible and ready to click
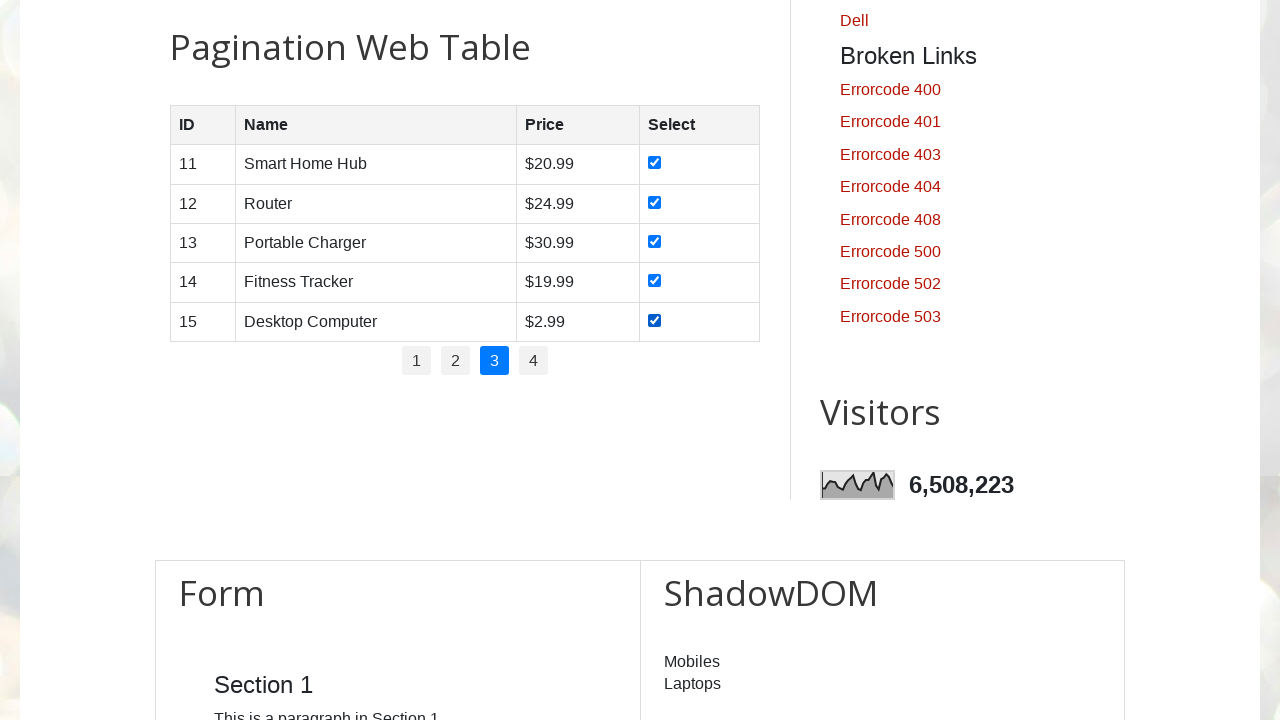

Clicked on page number 4 at (534, 361) on //*[@id='pagination']/li[4]
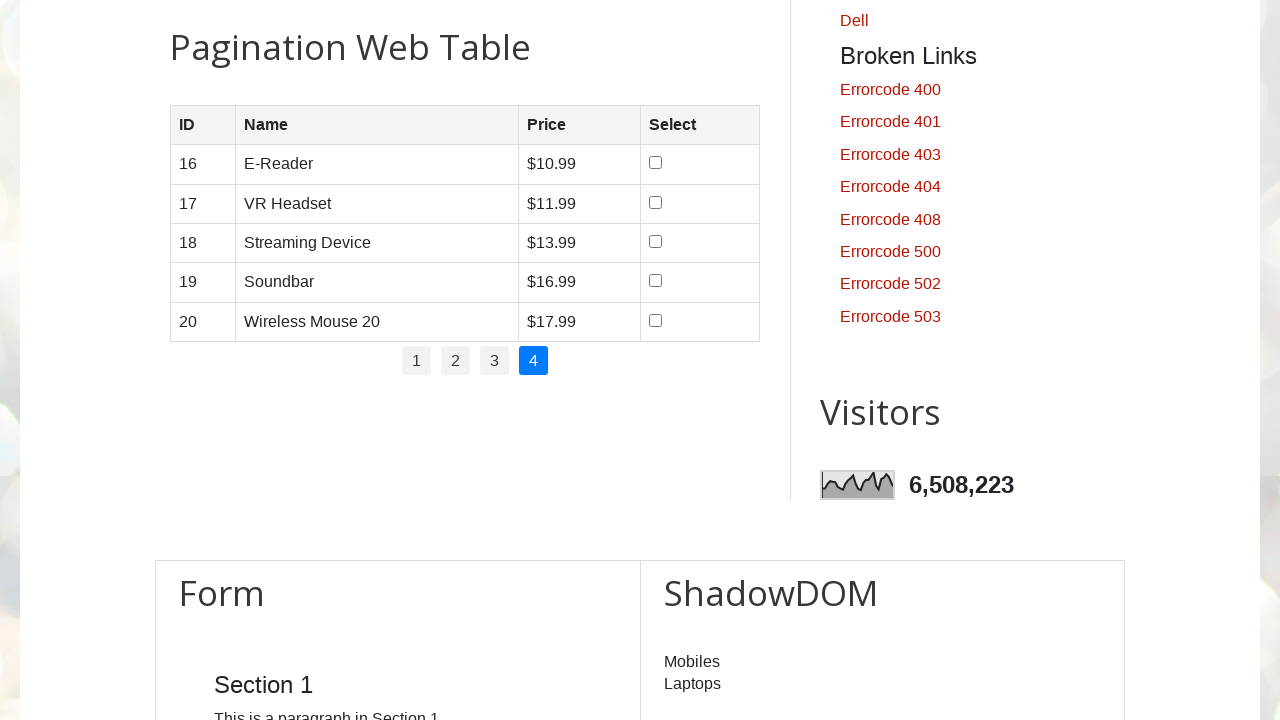

Table rows on page 4 loaded
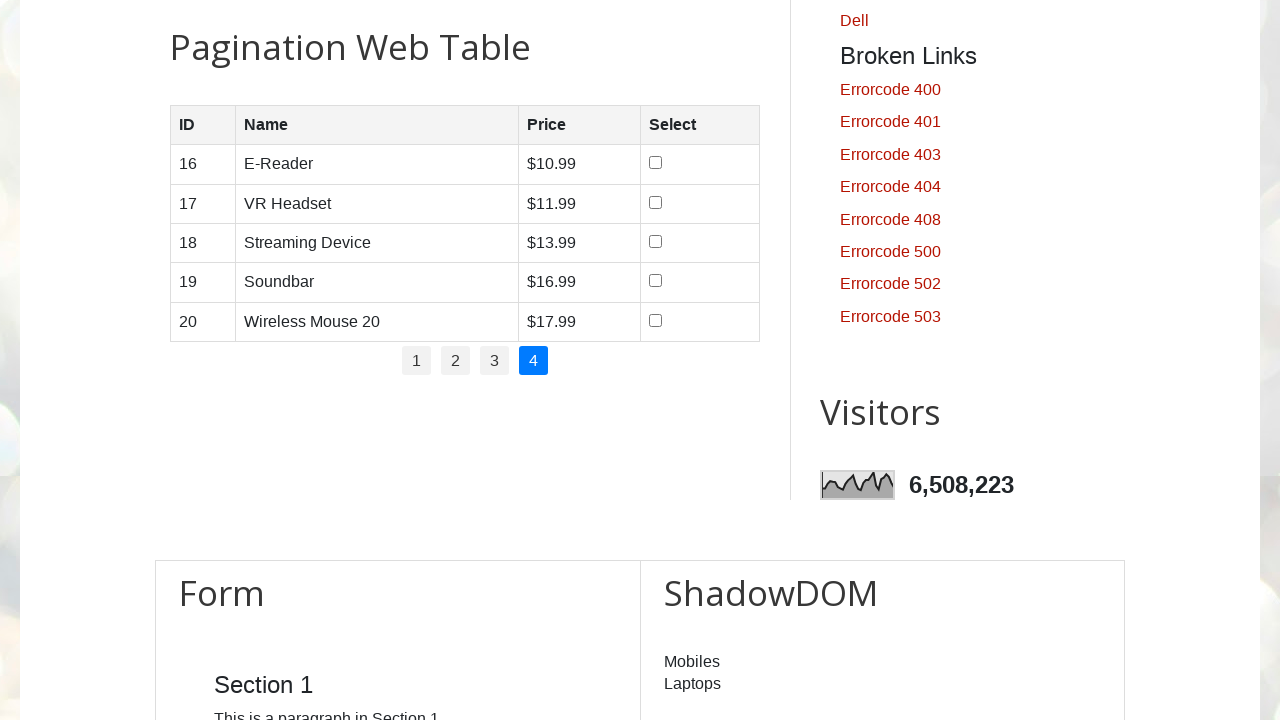

Found 5 rows on page 4
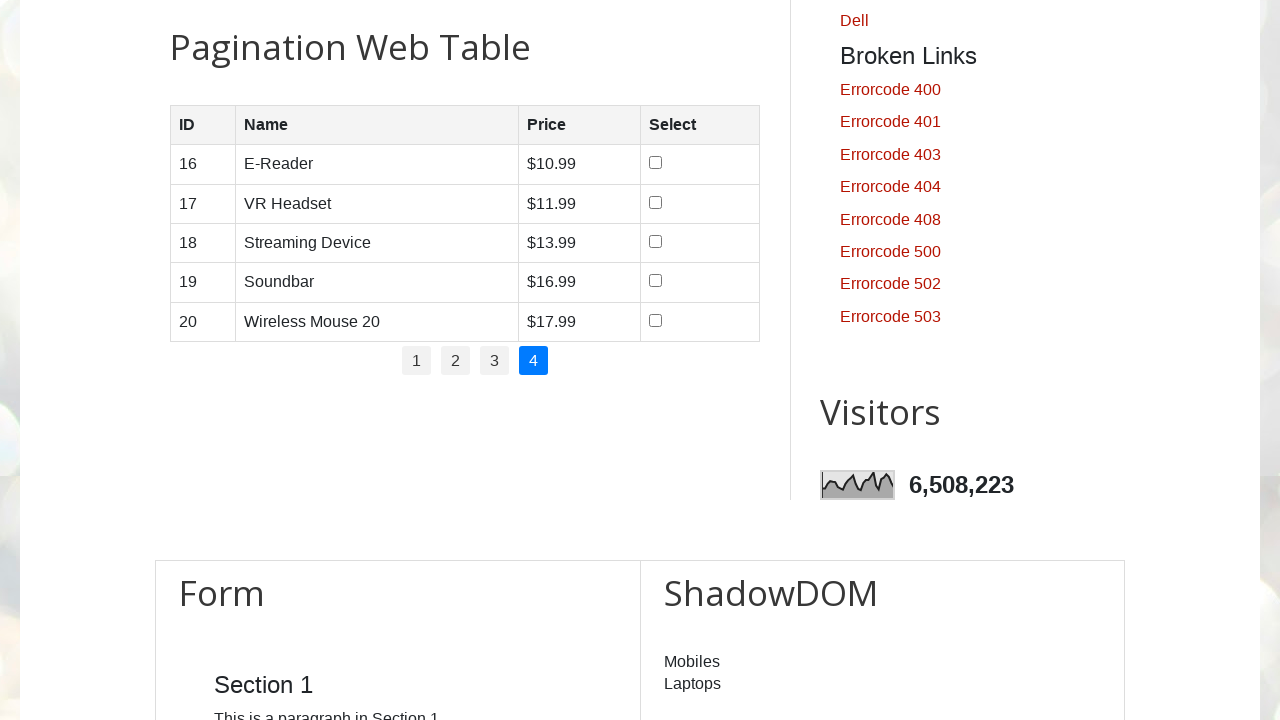

Clicked checkbox in row 1 on page 4 at (656, 163) on //*[@id='productTable']/tbody/tr[1]/td[4]/input
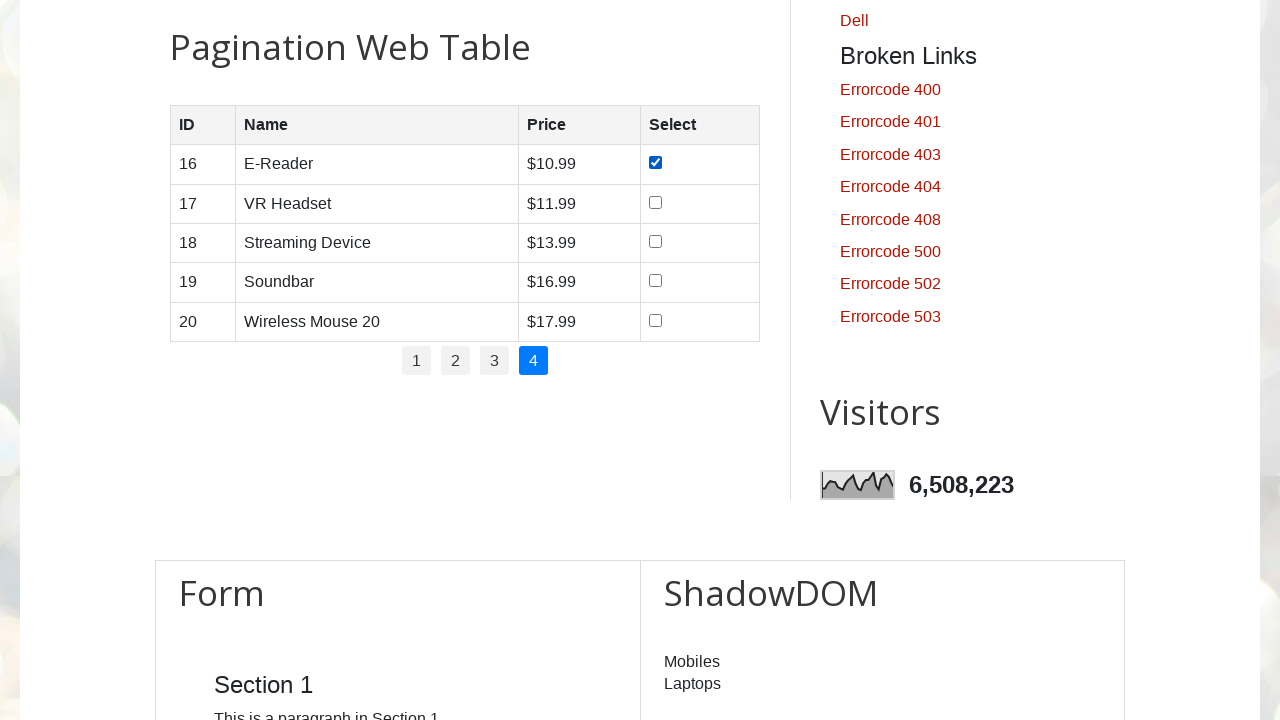

Clicked checkbox in row 2 on page 4 at (656, 202) on //*[@id='productTable']/tbody/tr[2]/td[4]/input
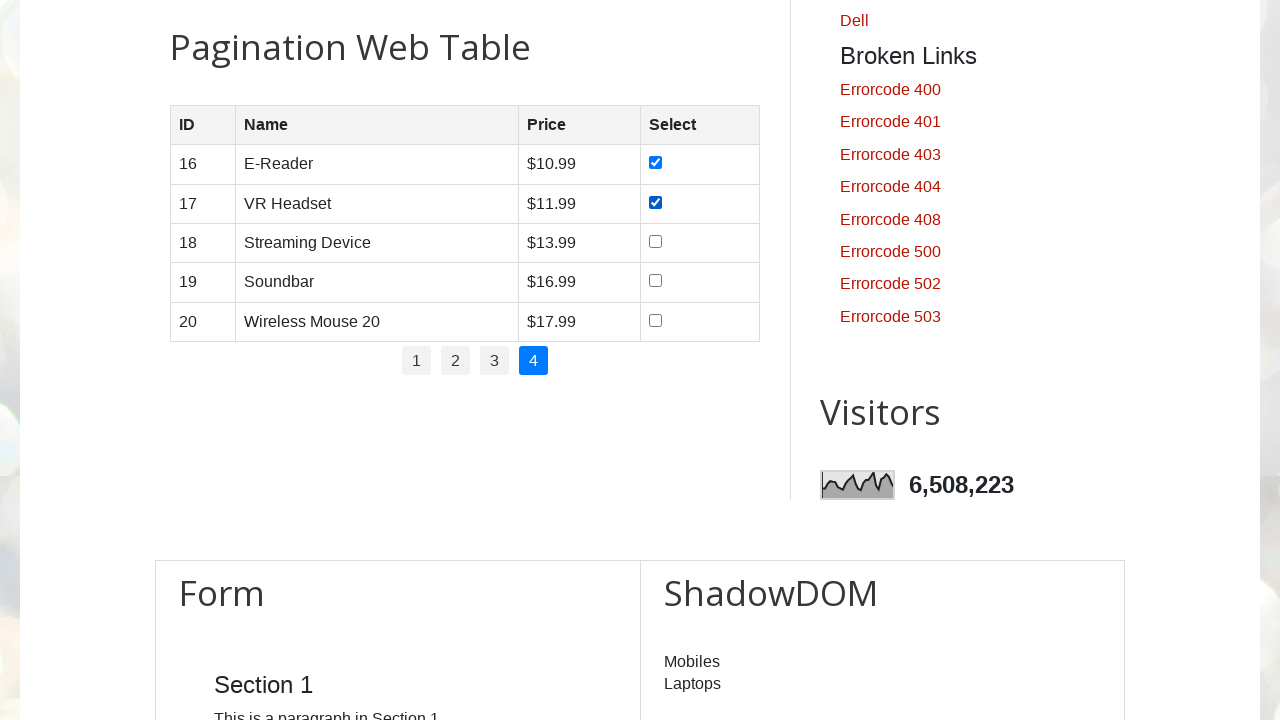

Clicked checkbox in row 3 on page 4 at (656, 241) on //*[@id='productTable']/tbody/tr[3]/td[4]/input
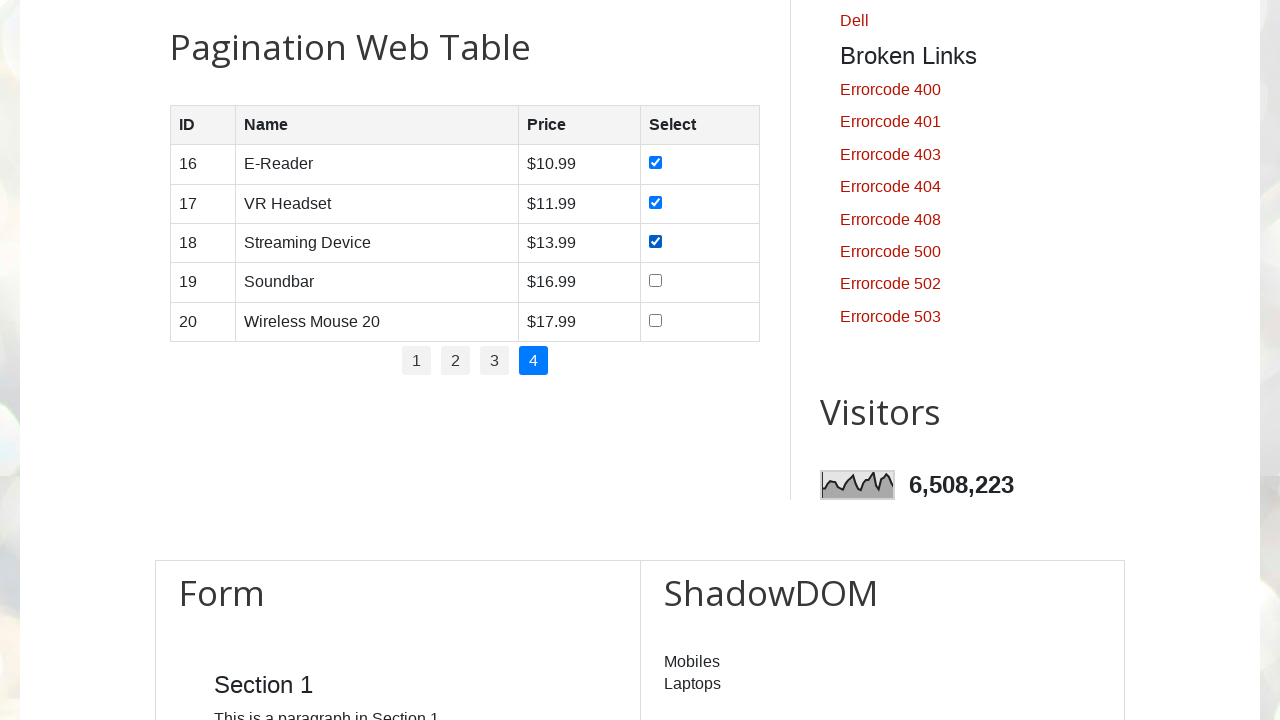

Clicked checkbox in row 4 on page 4 at (656, 281) on //*[@id='productTable']/tbody/tr[4]/td[4]/input
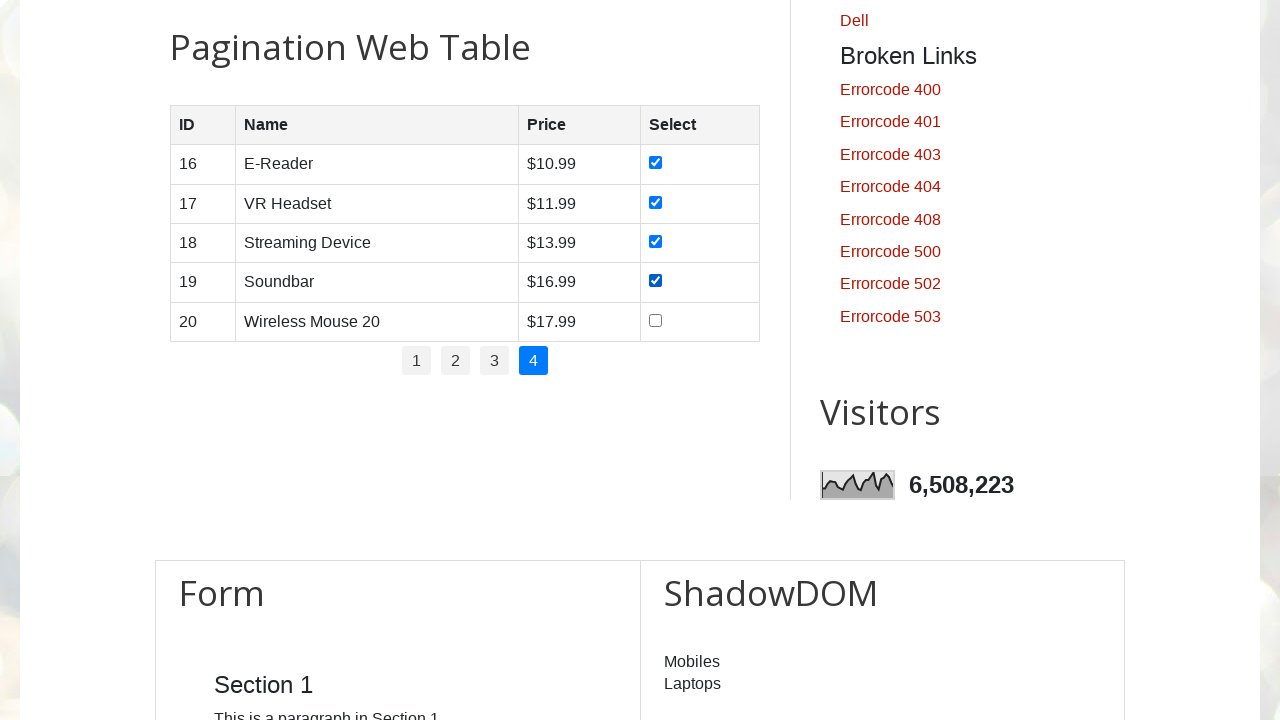

Clicked checkbox in row 5 on page 4 at (656, 320) on //*[@id='productTable']/tbody/tr[5]/td[4]/input
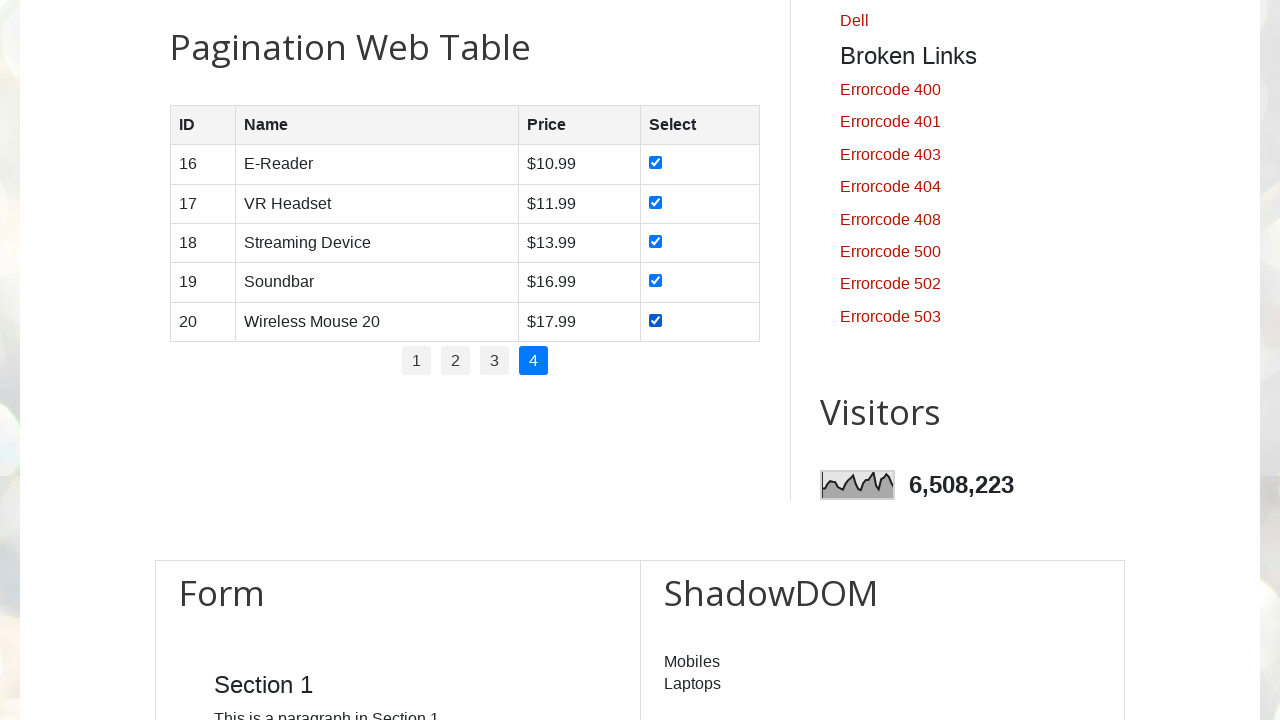

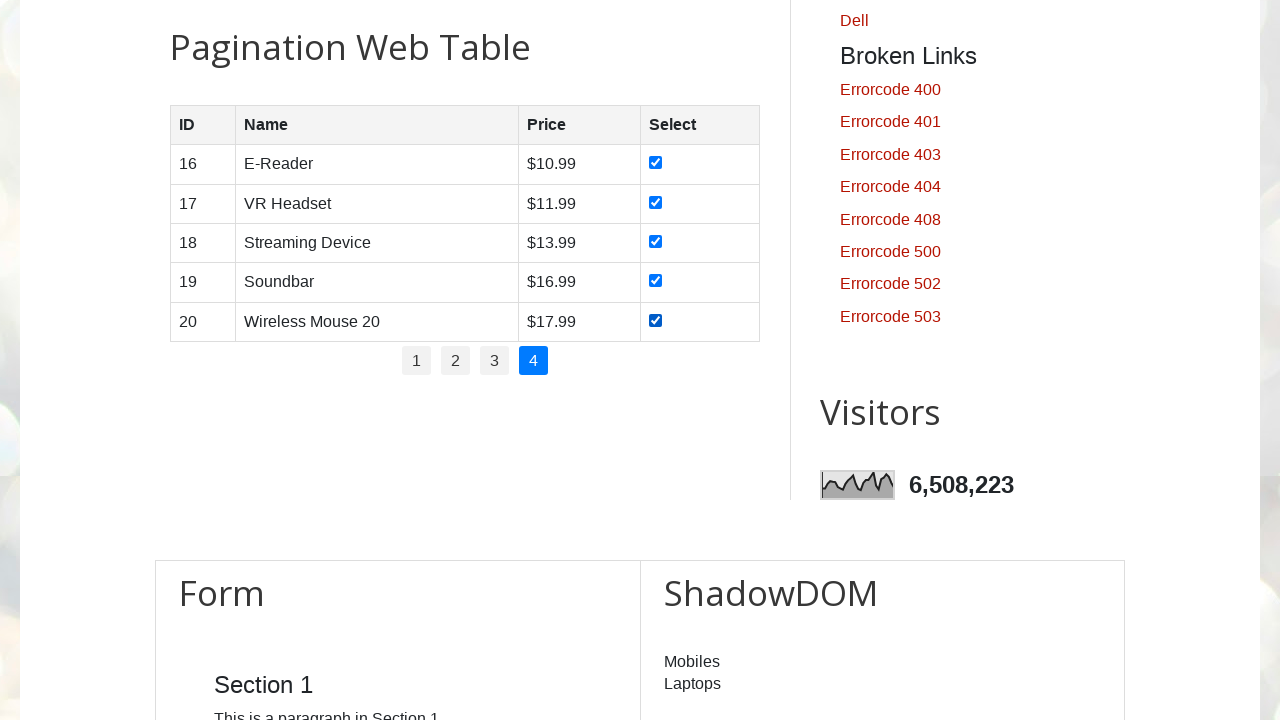